Tests that all programming languages listed under category B have names starting with the letter 'b'

Starting URL: https://www.99-bottles-of-beer.net

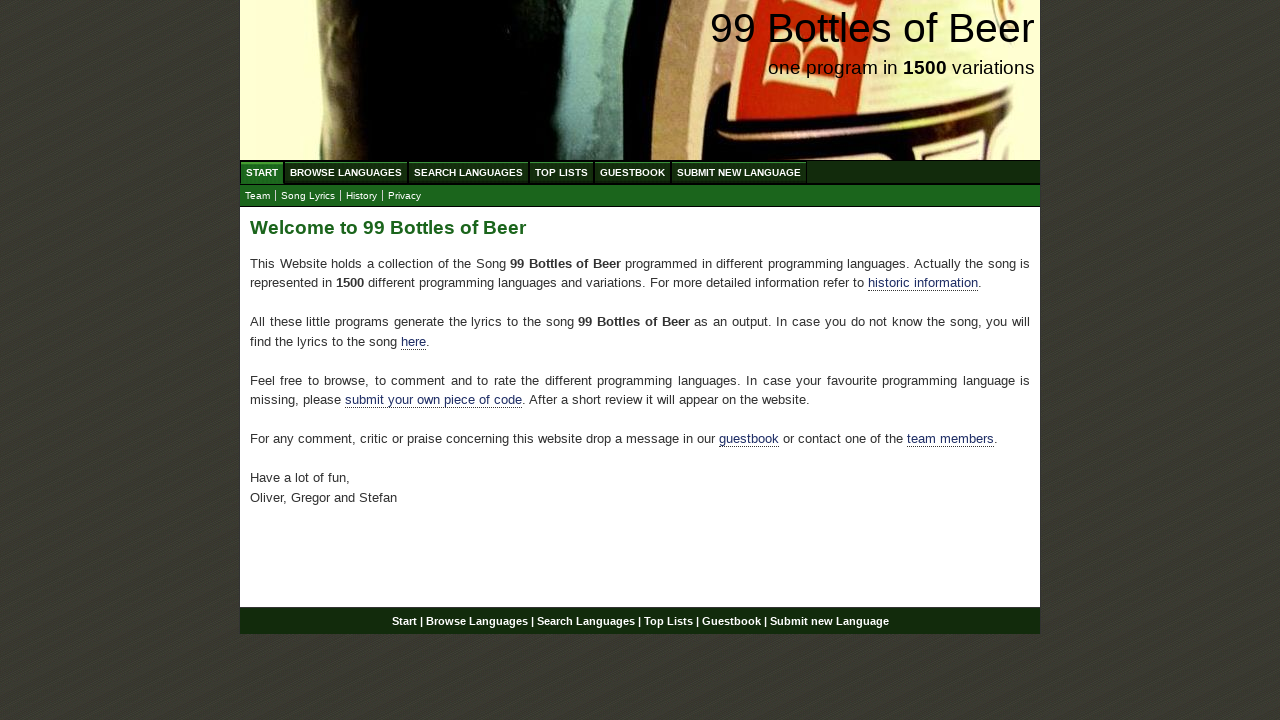

Clicked on 'Browse Languages' menu at (346, 172) on a:has-text('Browse Languages')
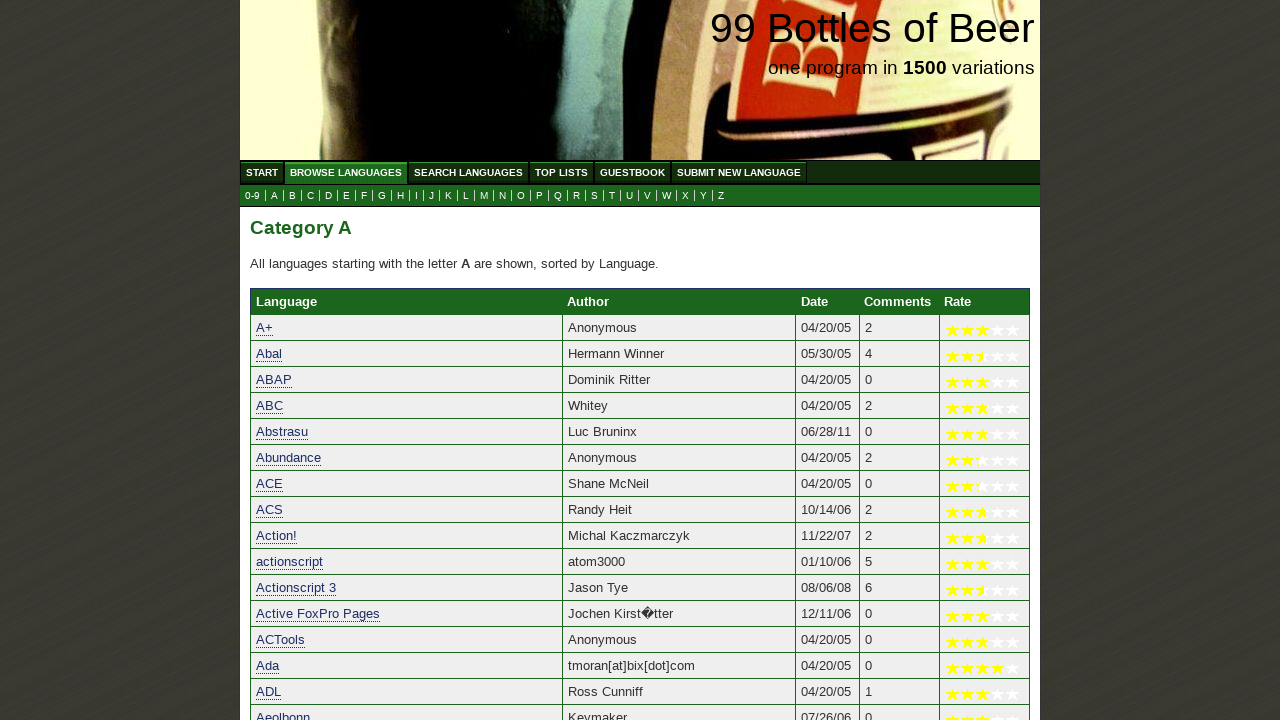

Clicked on category B submenu at (292, 196) on a[href='b.html']
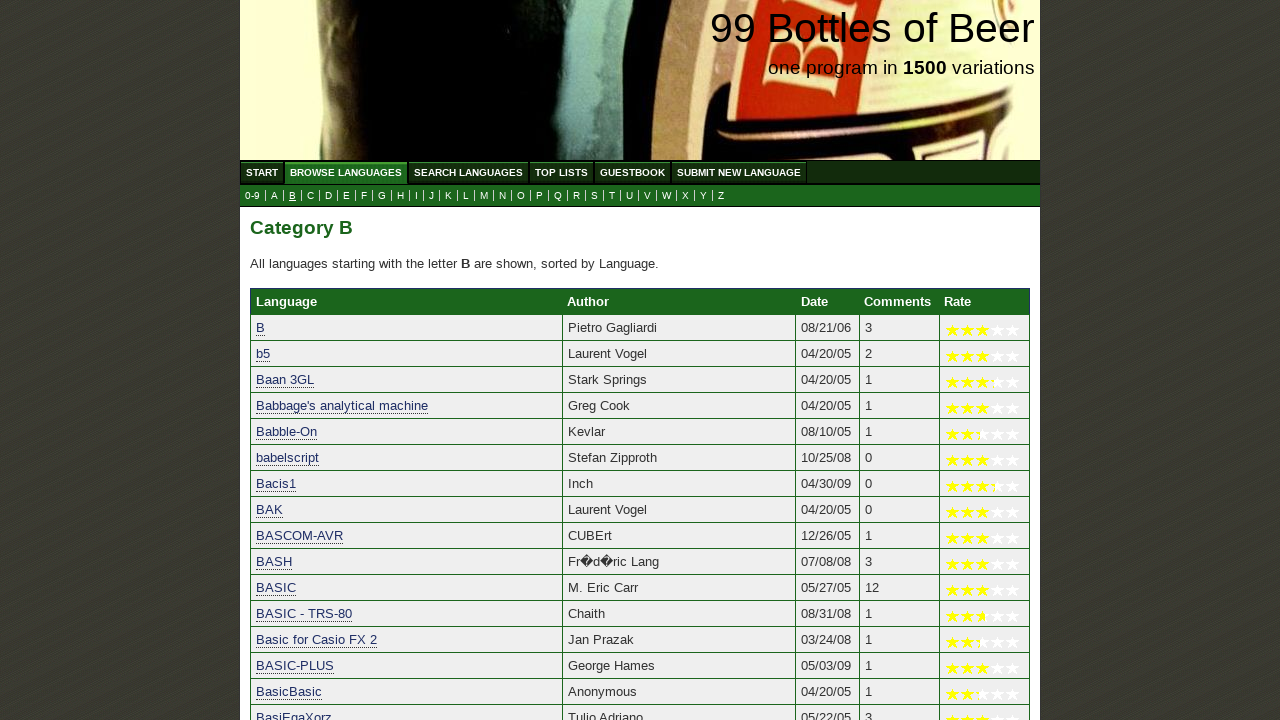

Language table loaded
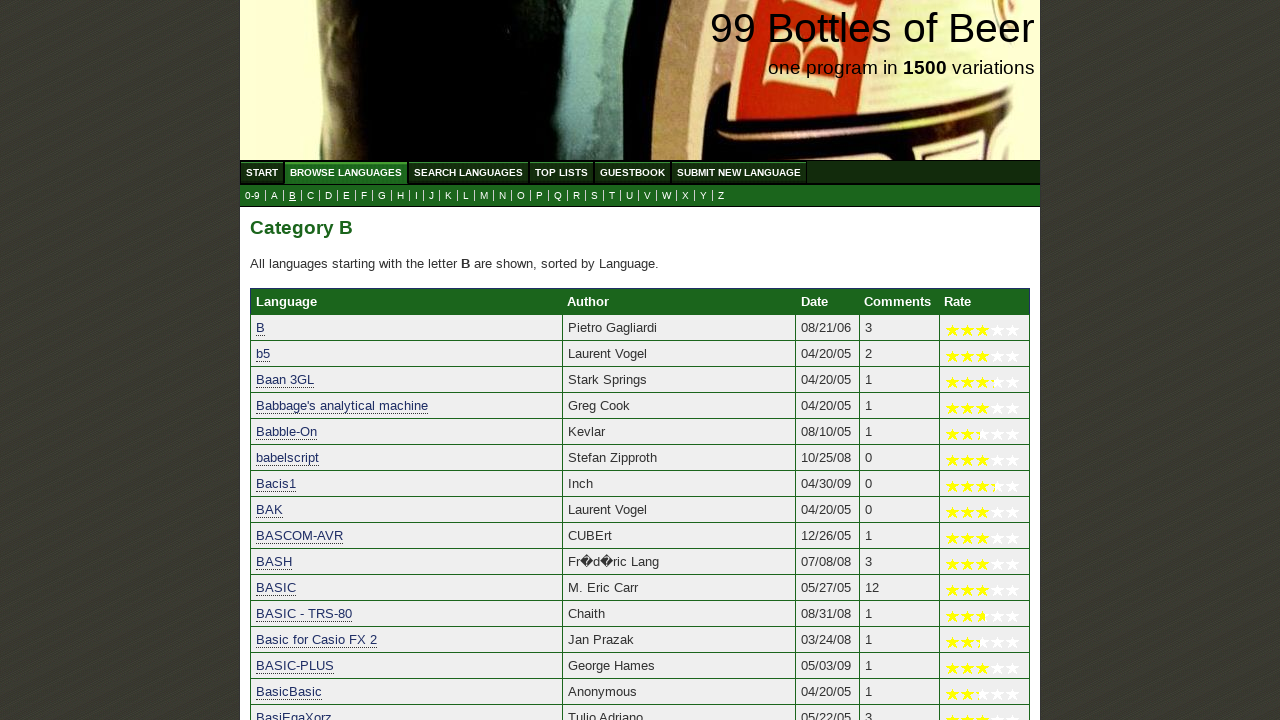

Located all language name cells in the table
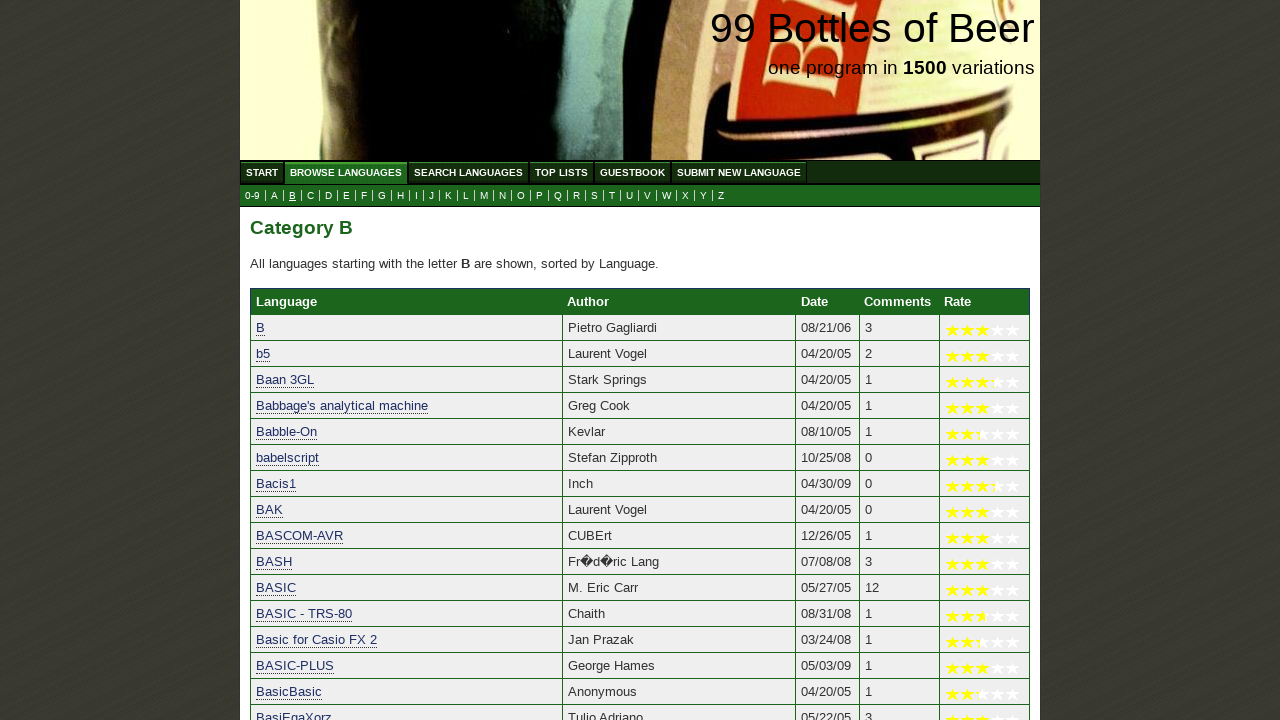

Verified that 52 languages starting with 'B' were found
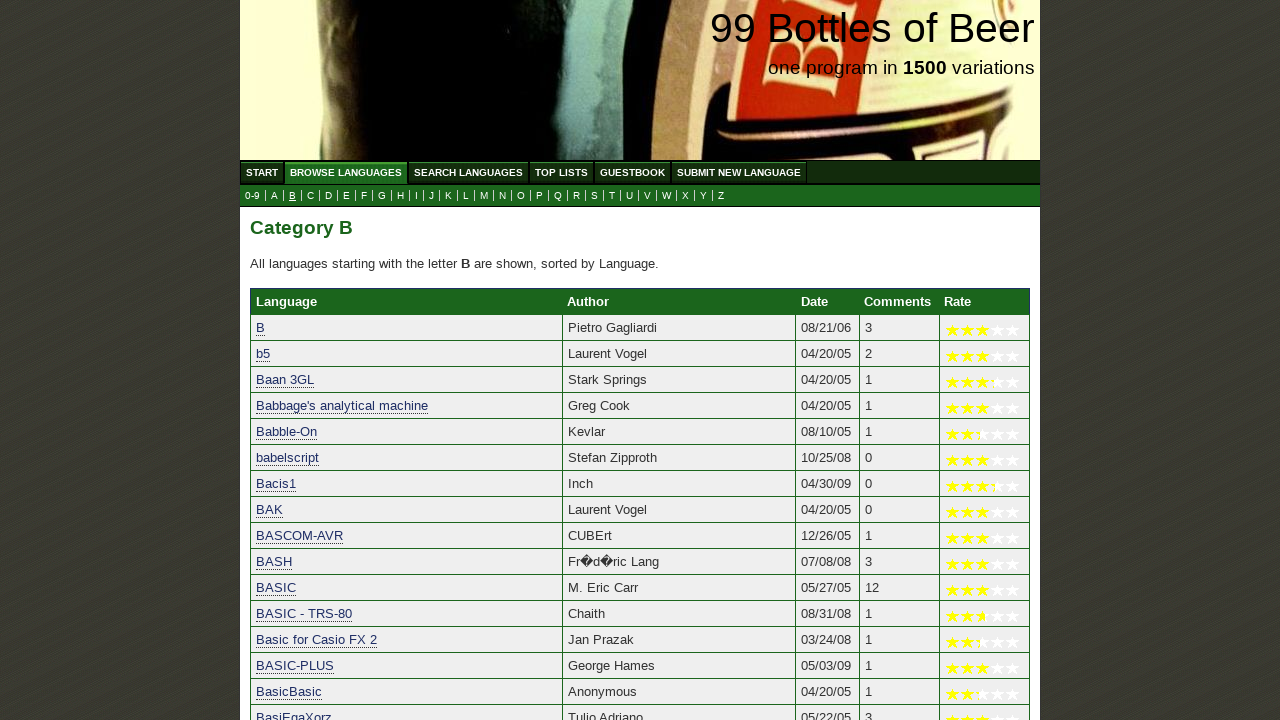

Verified language #1 'b' starts with 'b'
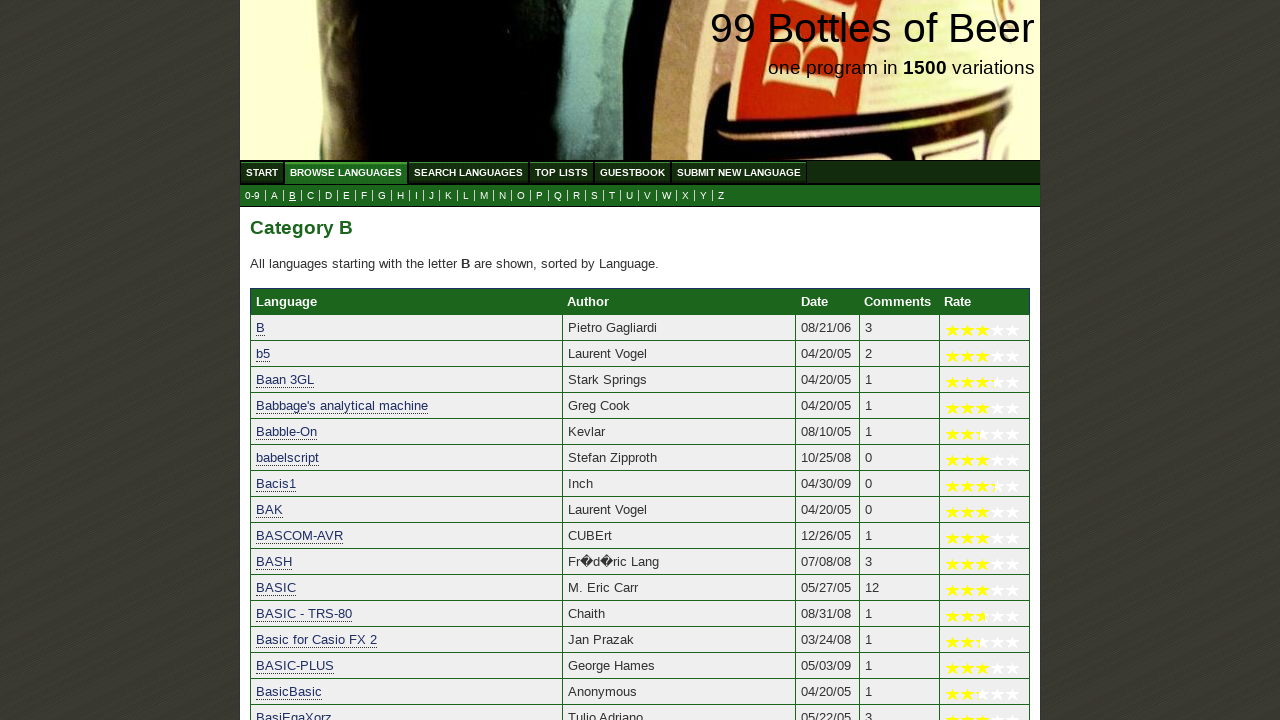

Verified language #2 'b5' starts with 'b'
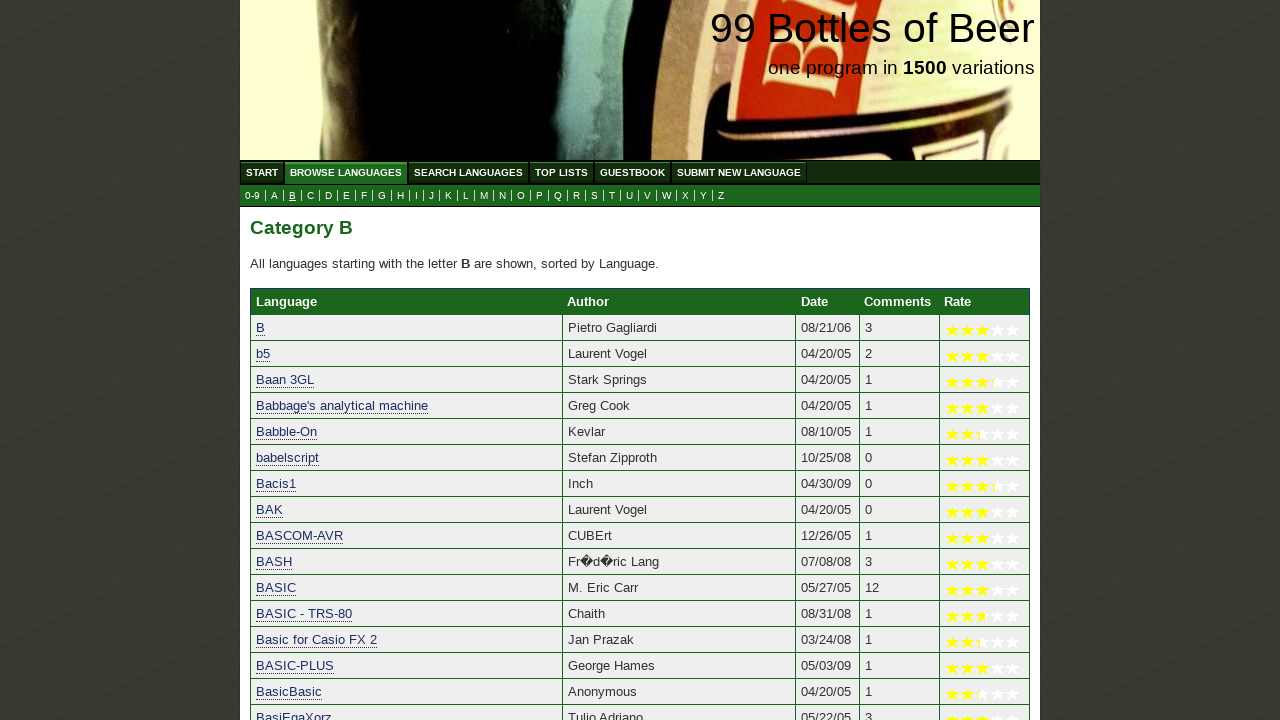

Verified language #3 'baan 3gl' starts with 'b'
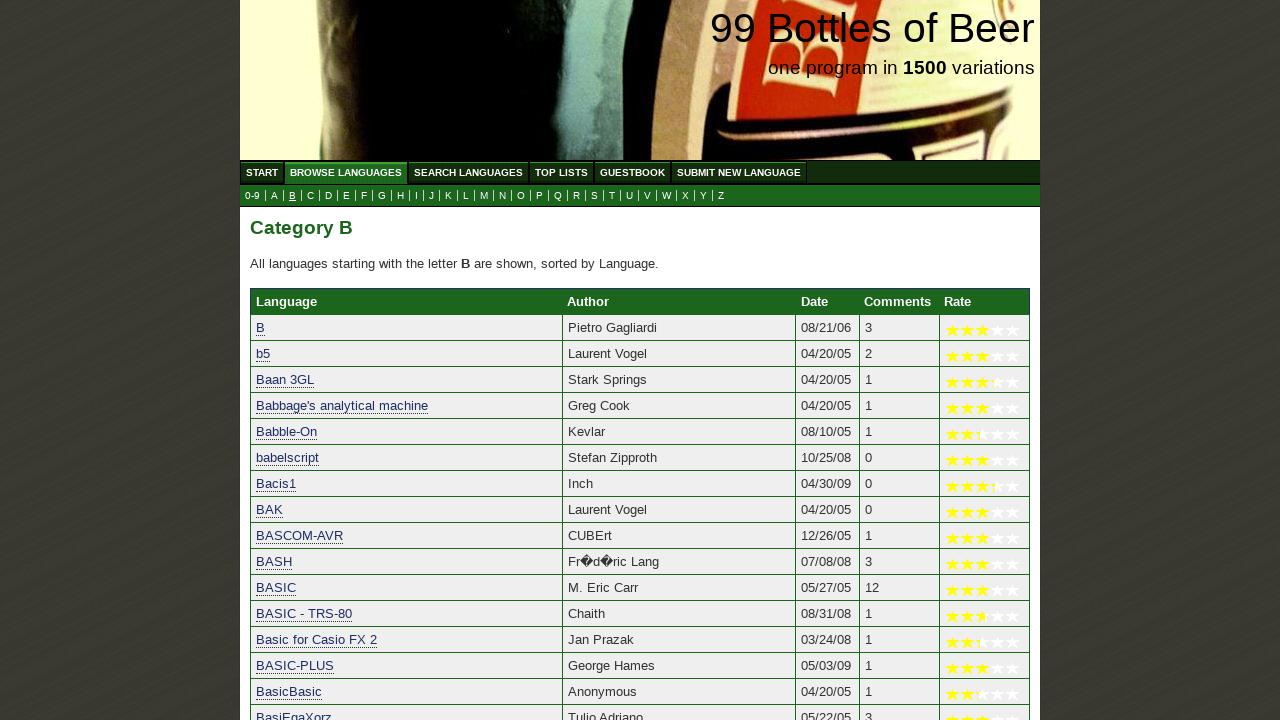

Verified language #4 'babbage's analytical machine' starts with 'b'
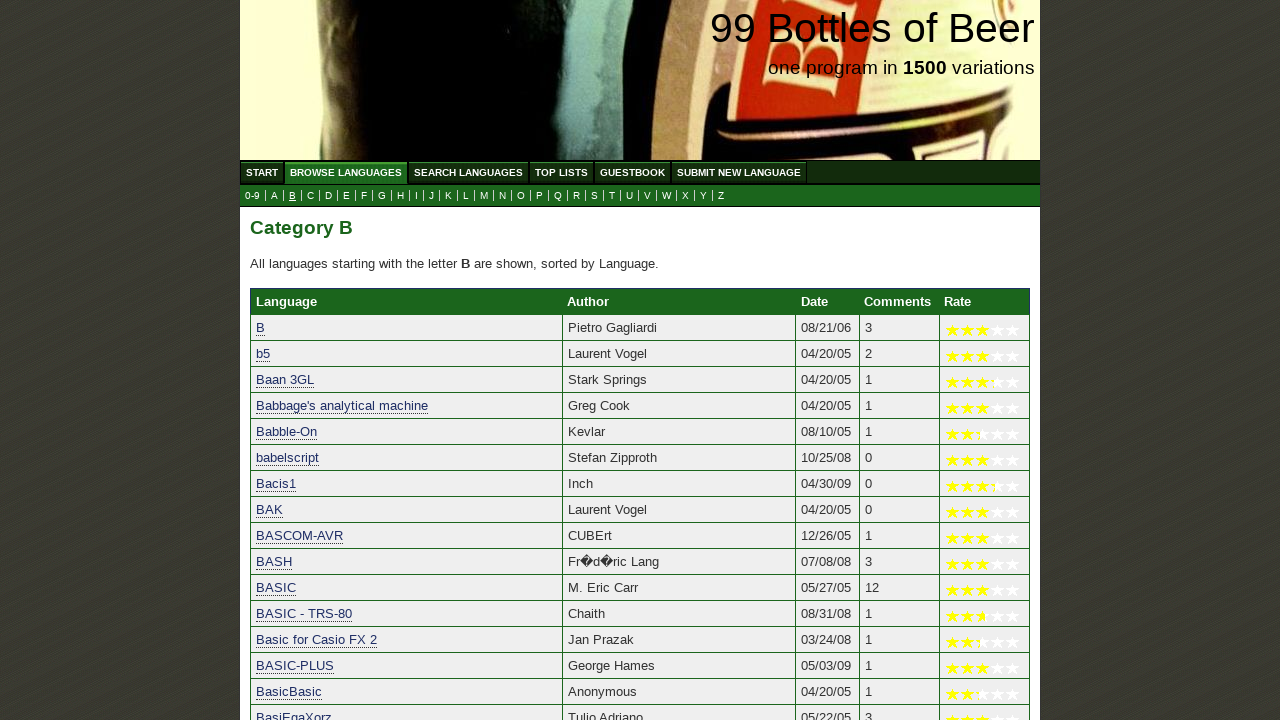

Verified language #5 'babble-on' starts with 'b'
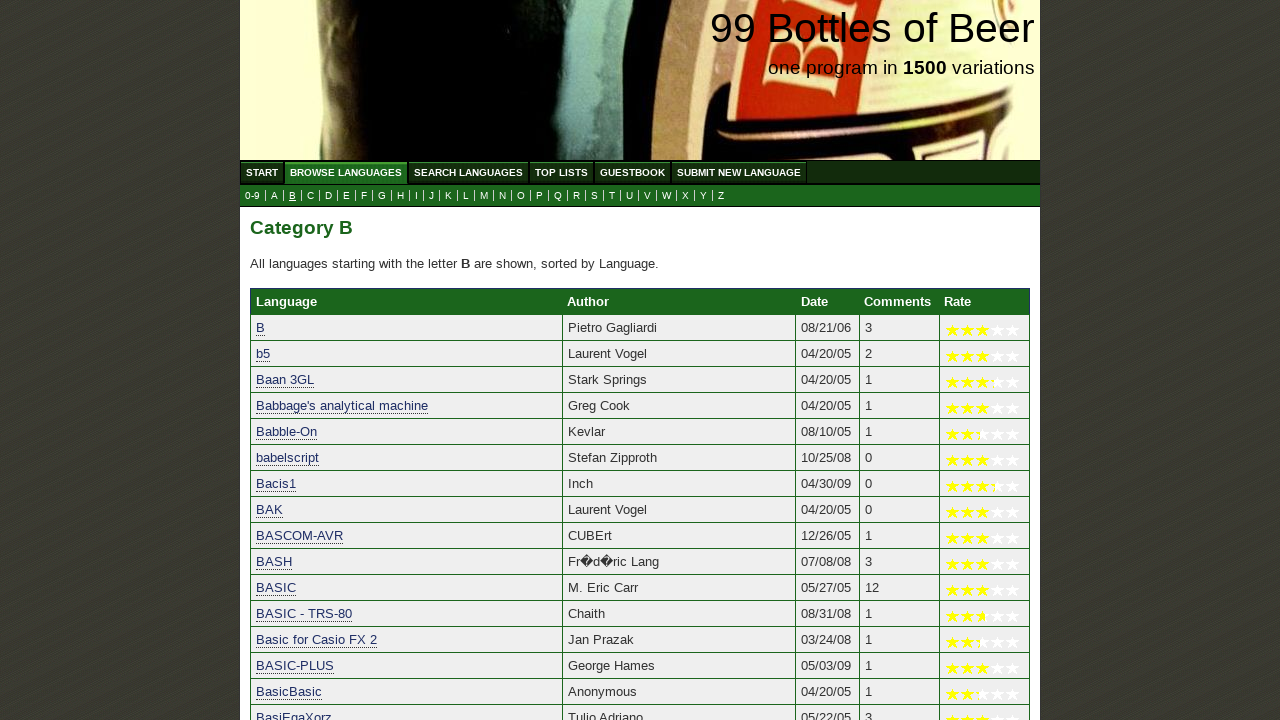

Verified language #6 'babelscript' starts with 'b'
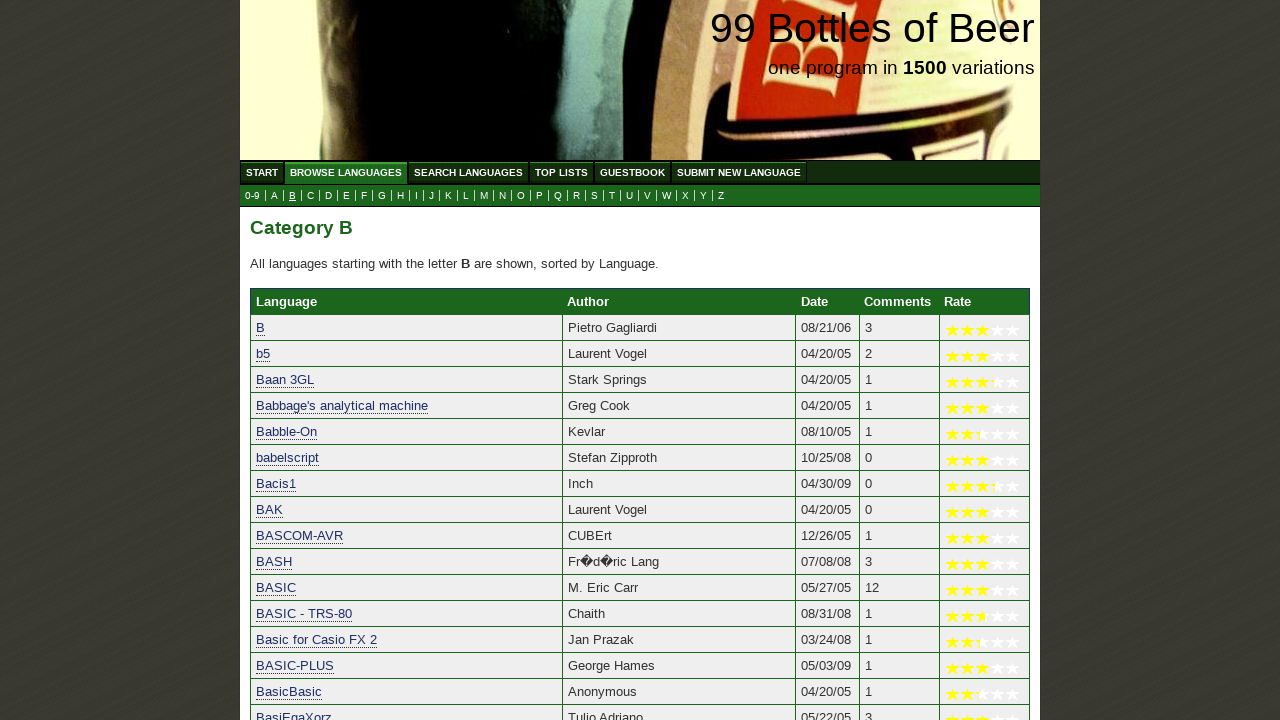

Verified language #7 'bacis1' starts with 'b'
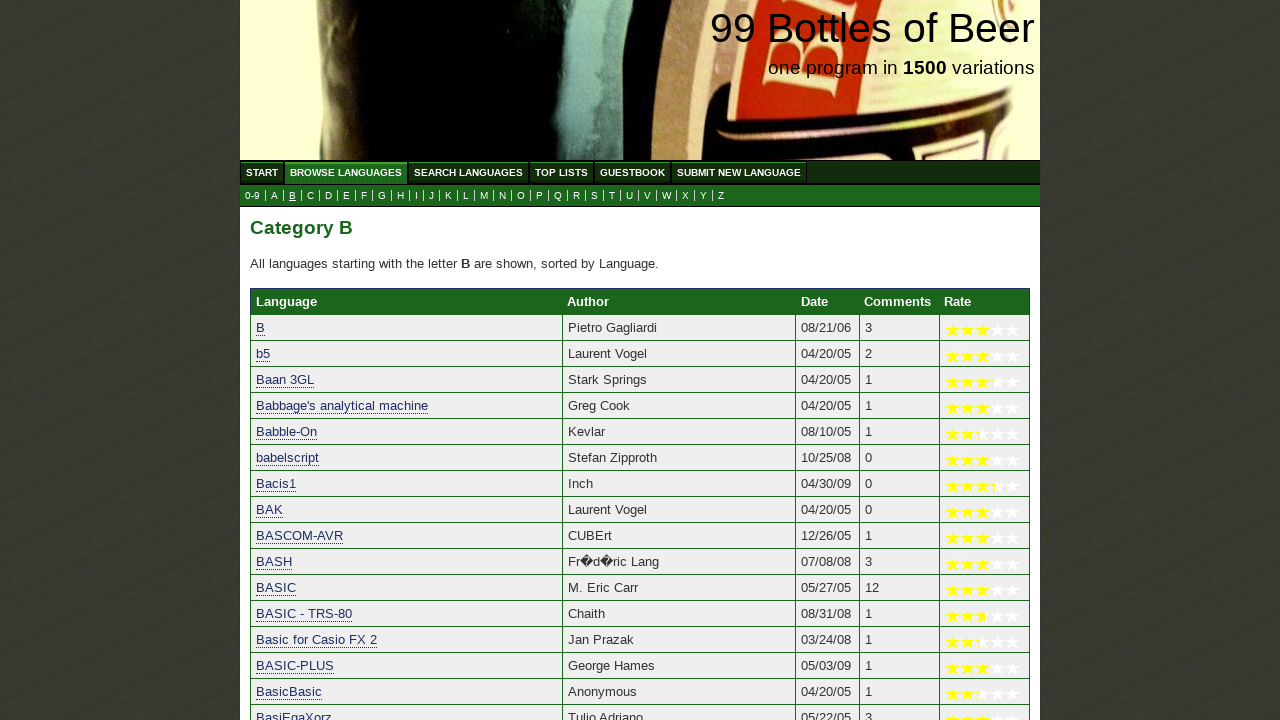

Verified language #8 'bak' starts with 'b'
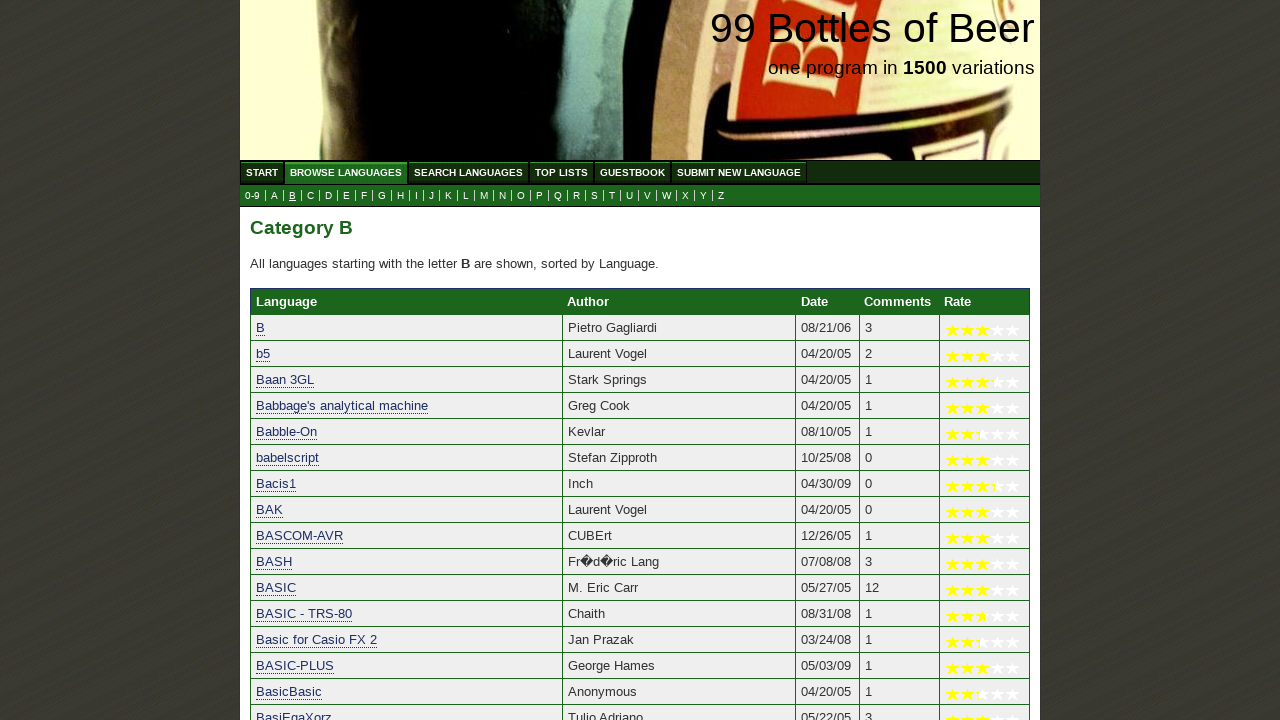

Verified language #9 'bascom-avr' starts with 'b'
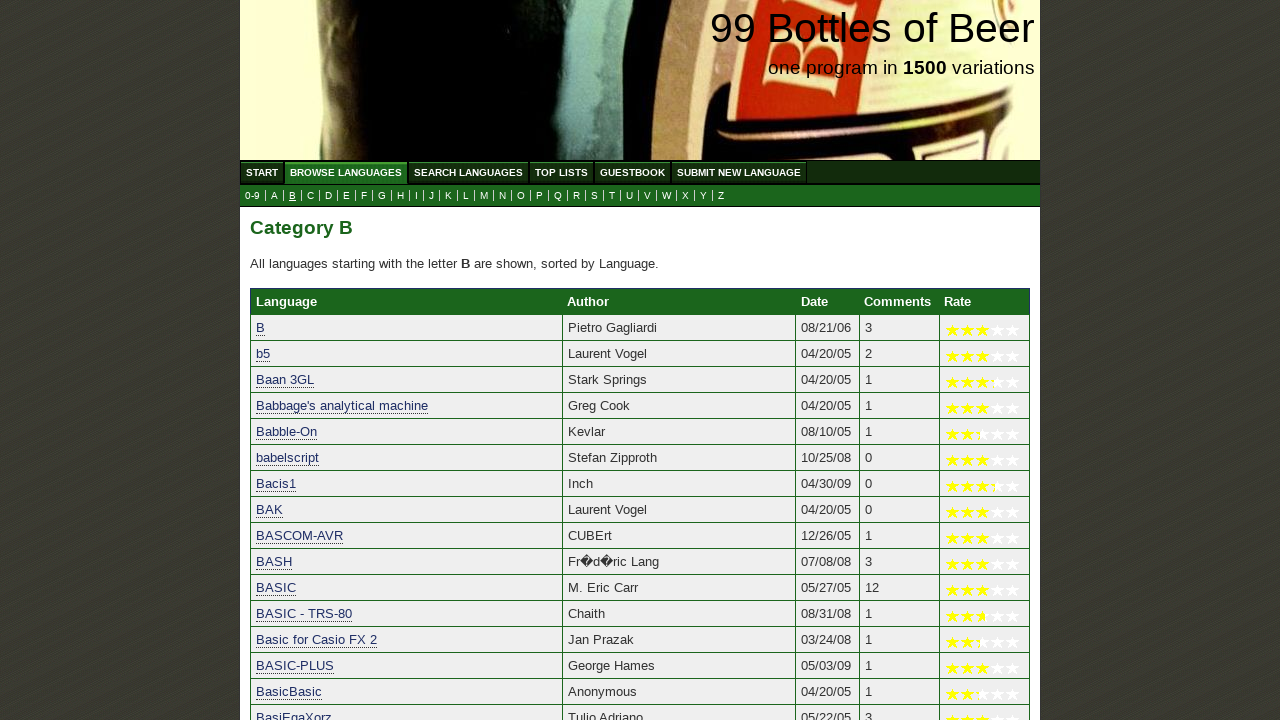

Verified language #10 'bash' starts with 'b'
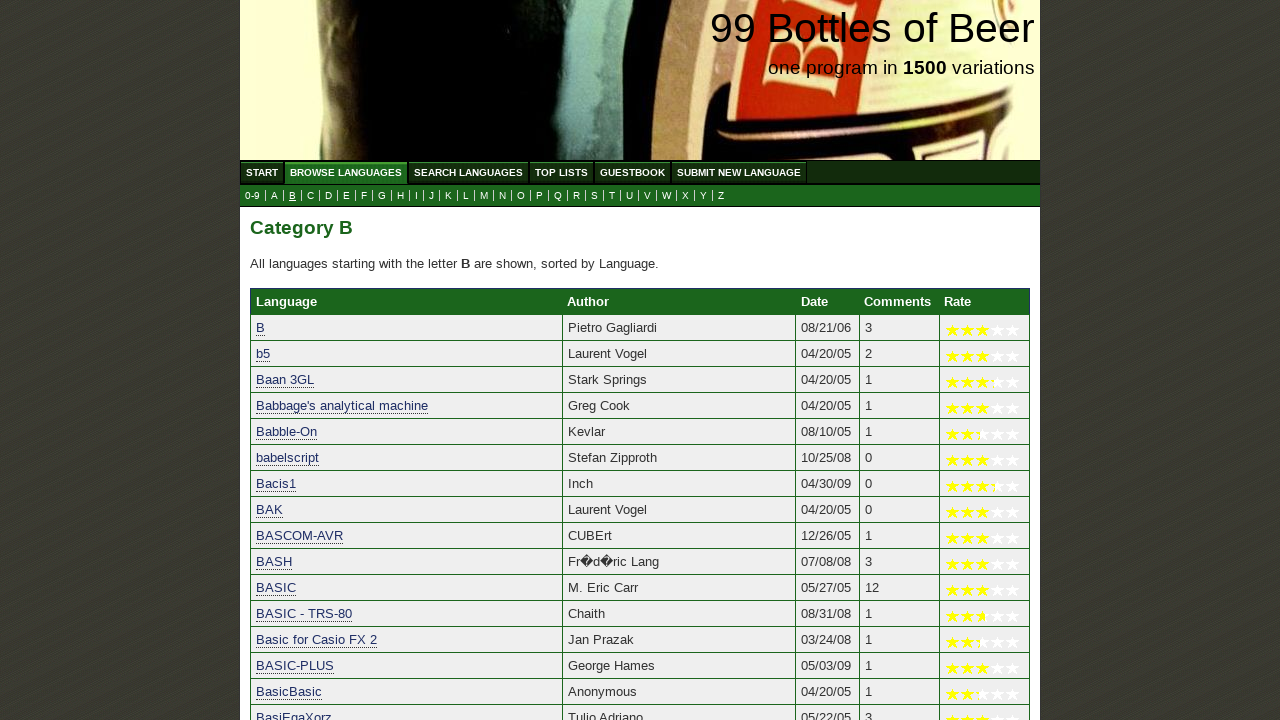

Verified language #11 'basic' starts with 'b'
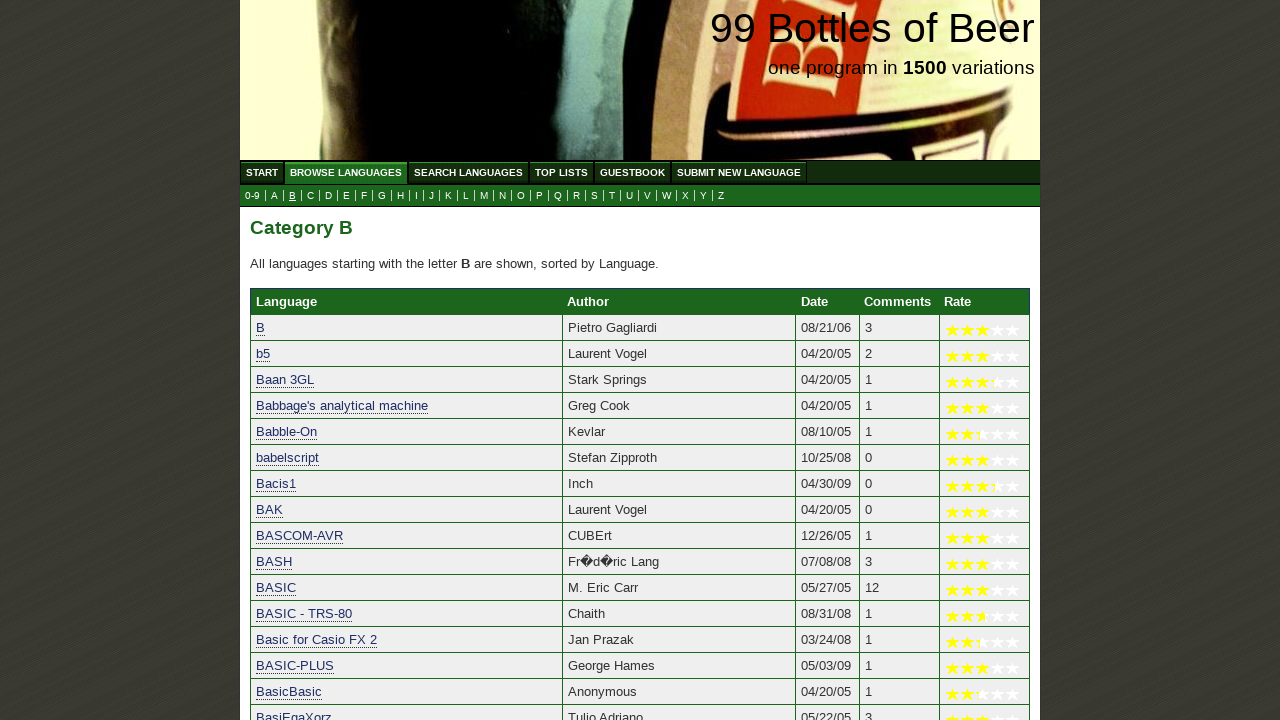

Verified language #12 'basic - trs-80' starts with 'b'
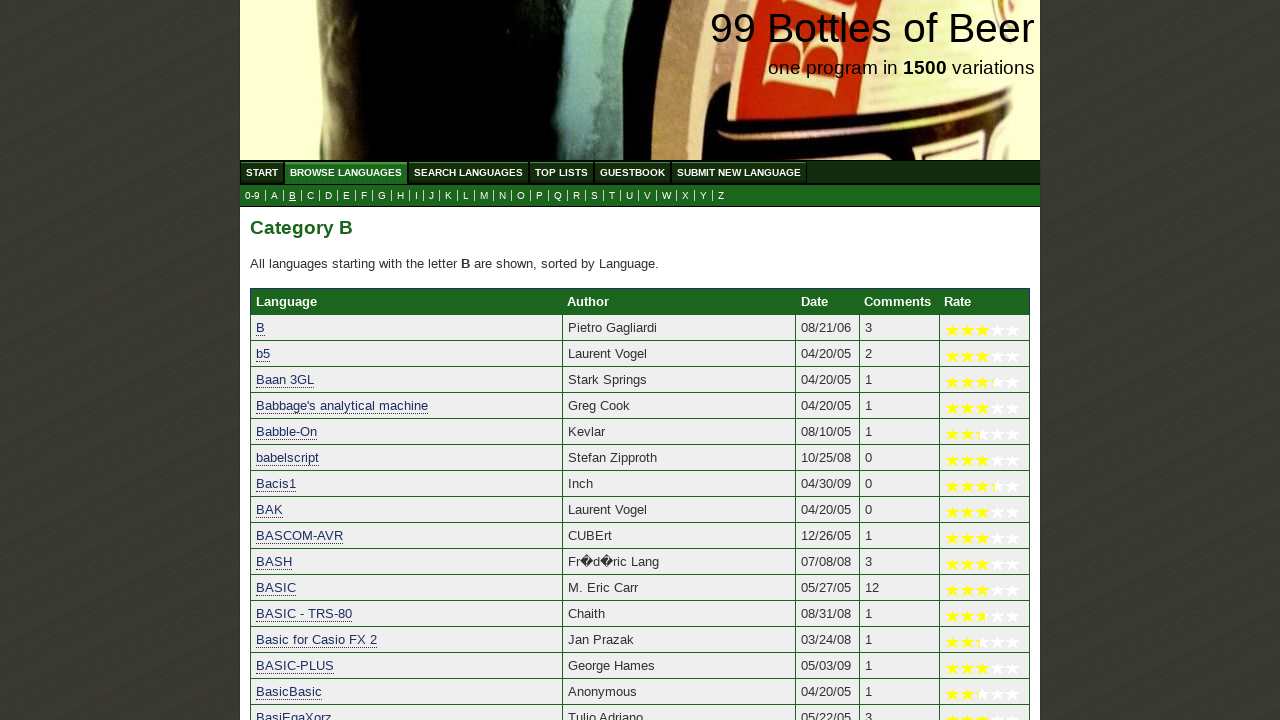

Verified language #13 'basic for casio fx 2' starts with 'b'
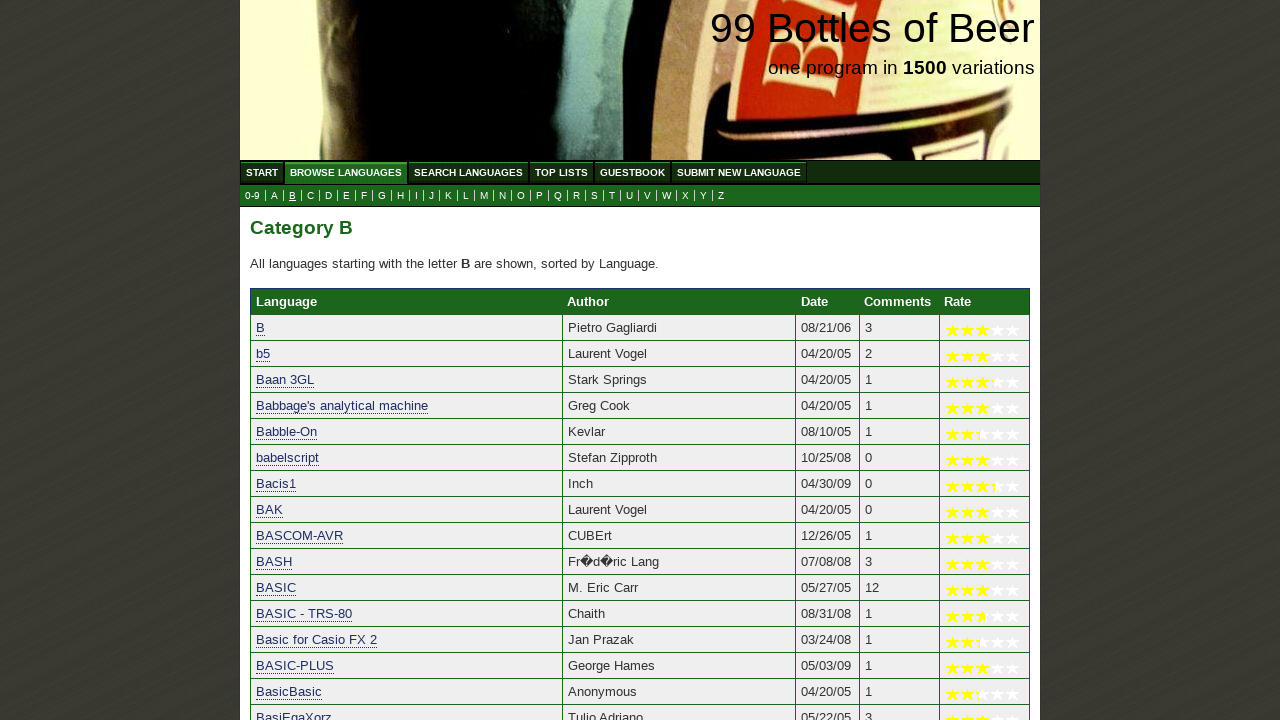

Verified language #14 'basic-plus' starts with 'b'
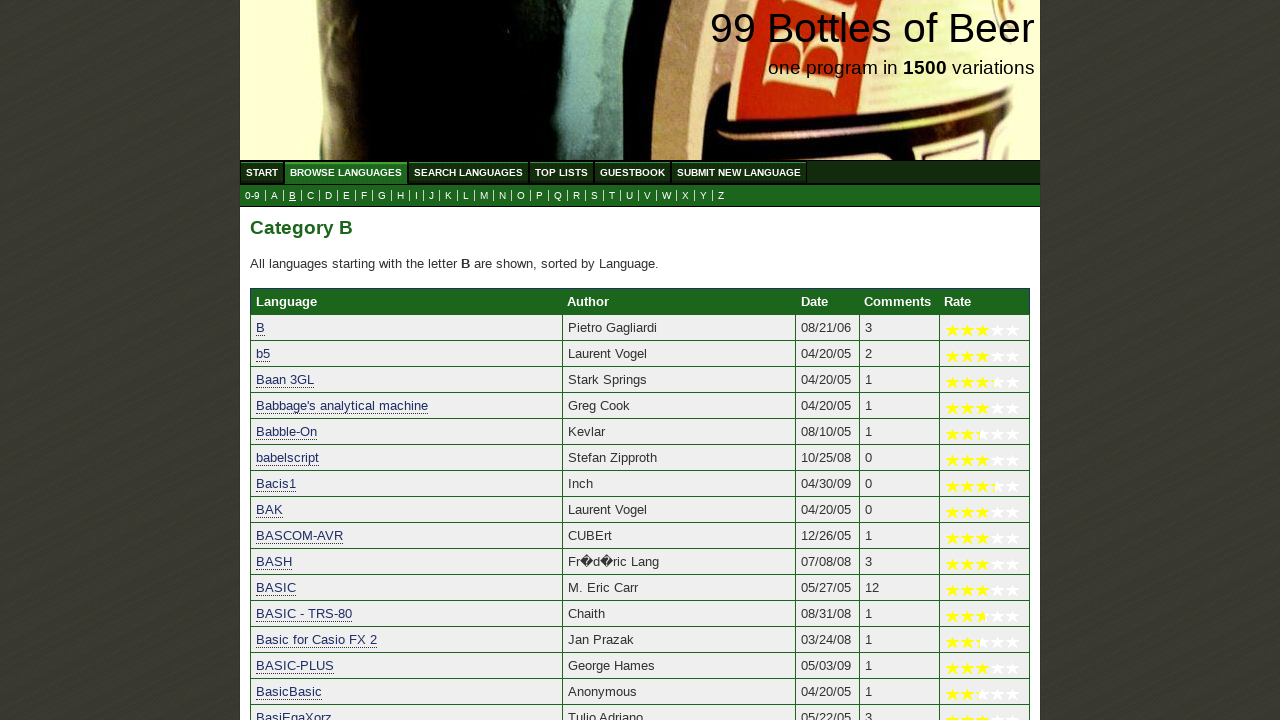

Verified language #15 'basicbasic' starts with 'b'
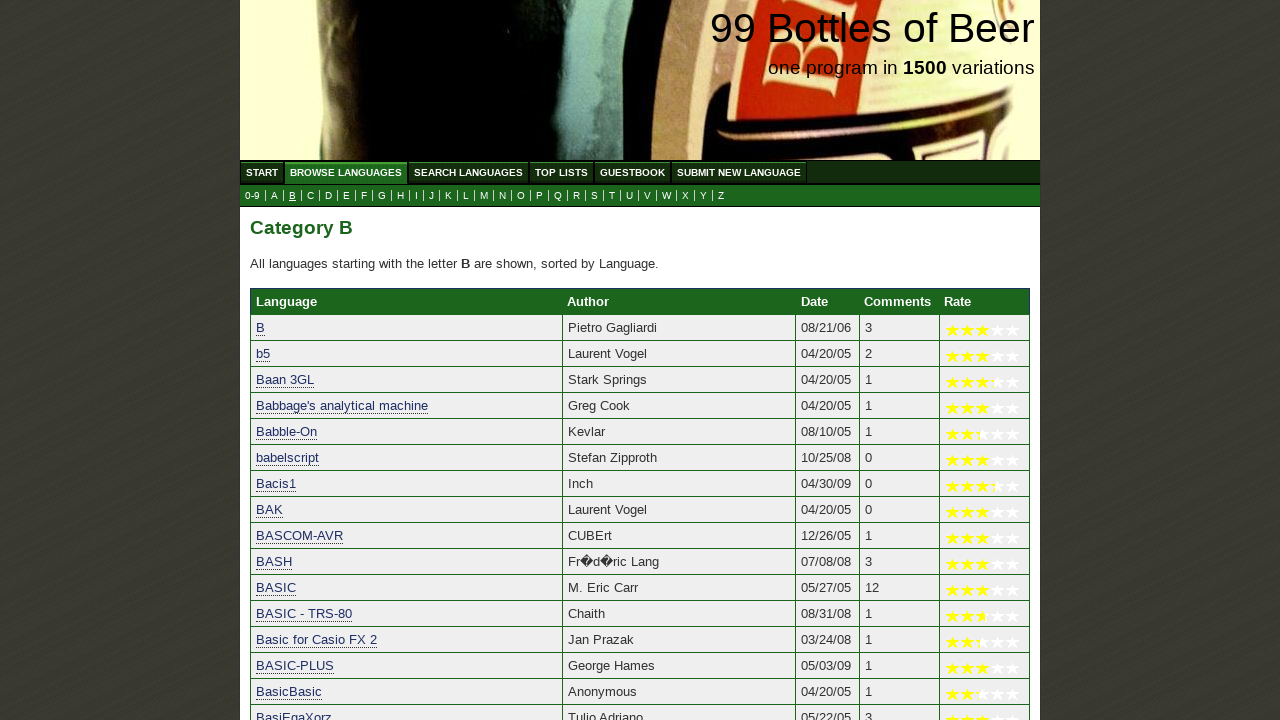

Verified language #16 'basiegaxorz' starts with 'b'
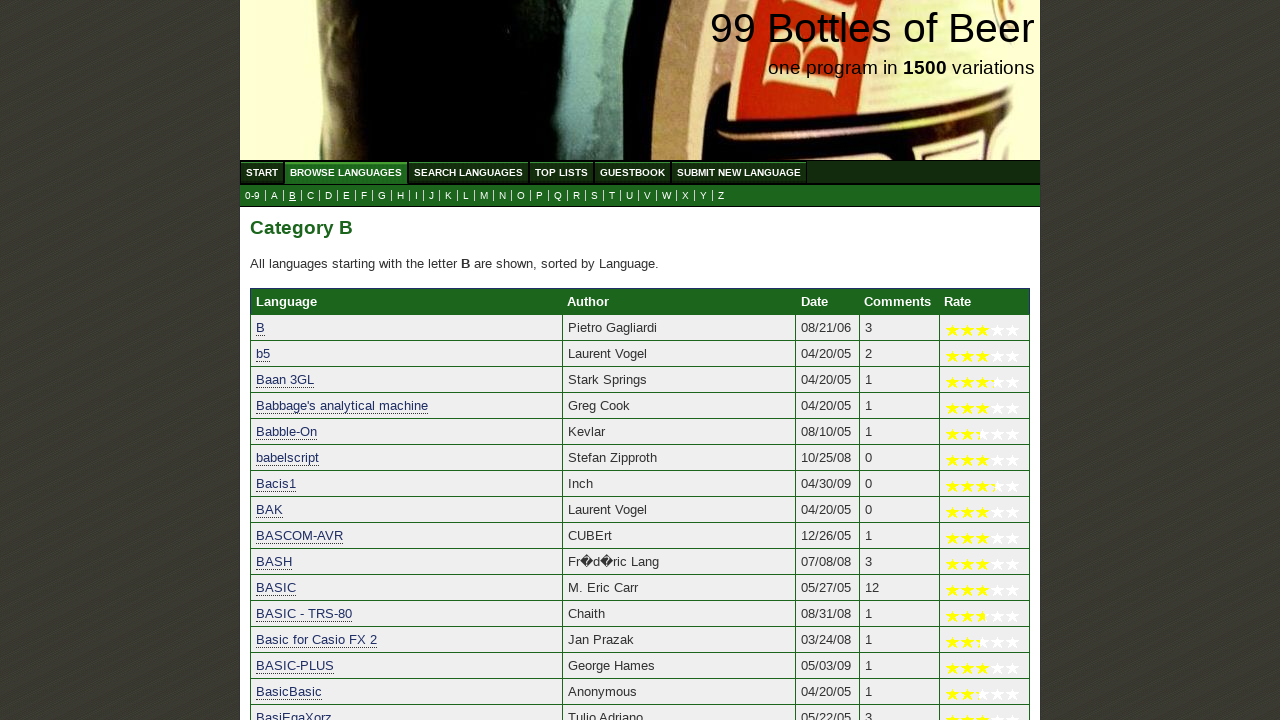

Verified language #17 'bbc basic' starts with 'b'
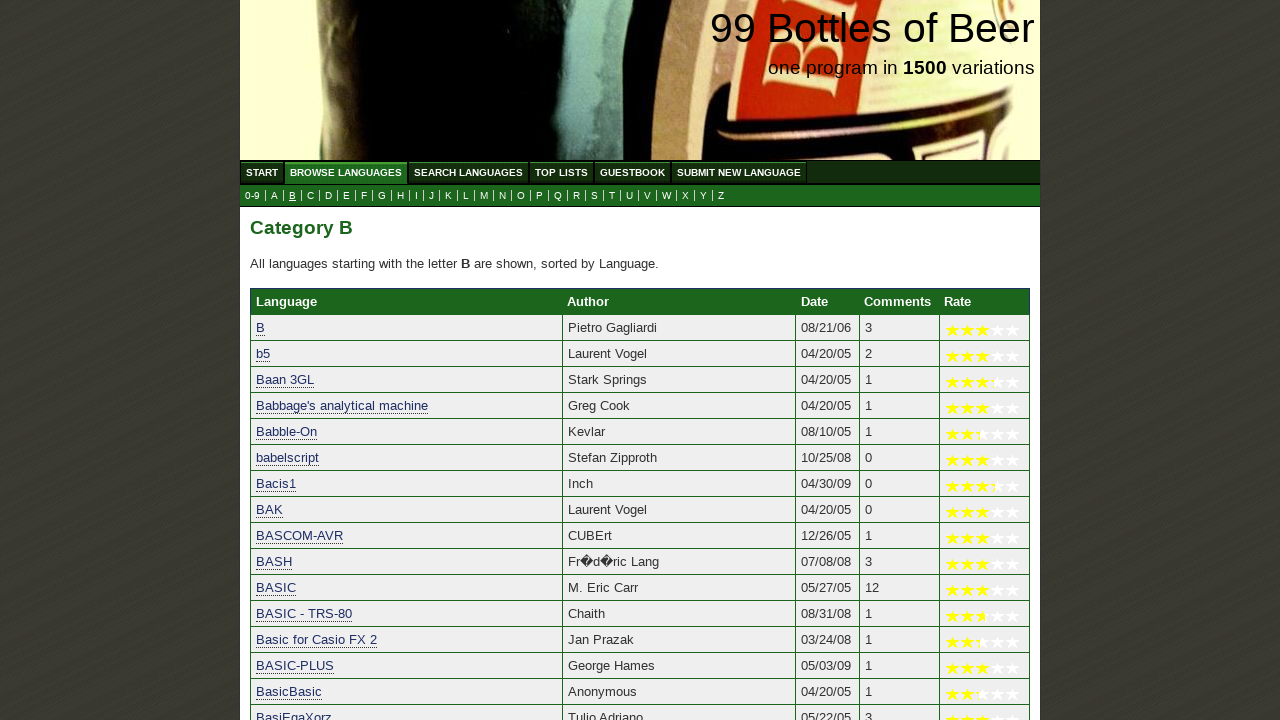

Verified language #18 'bbx' starts with 'b'
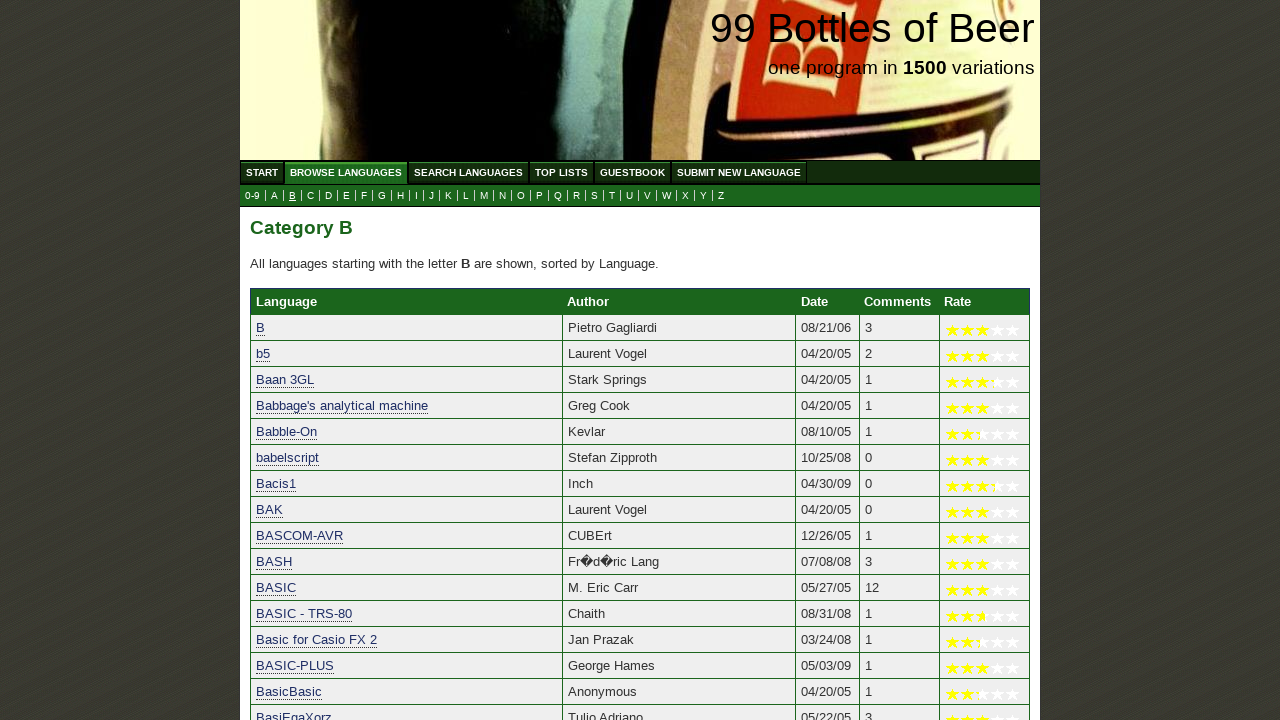

Verified language #19 'bc' starts with 'b'
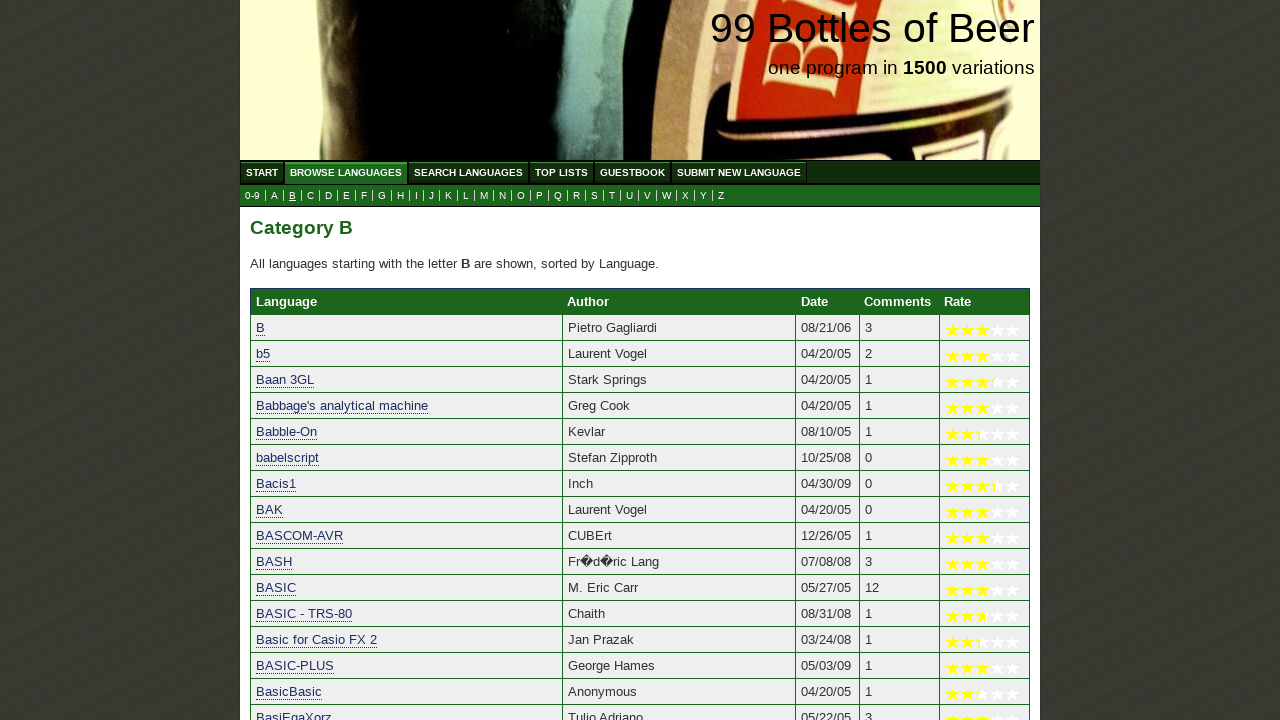

Verified language #20 'bcpl' starts with 'b'
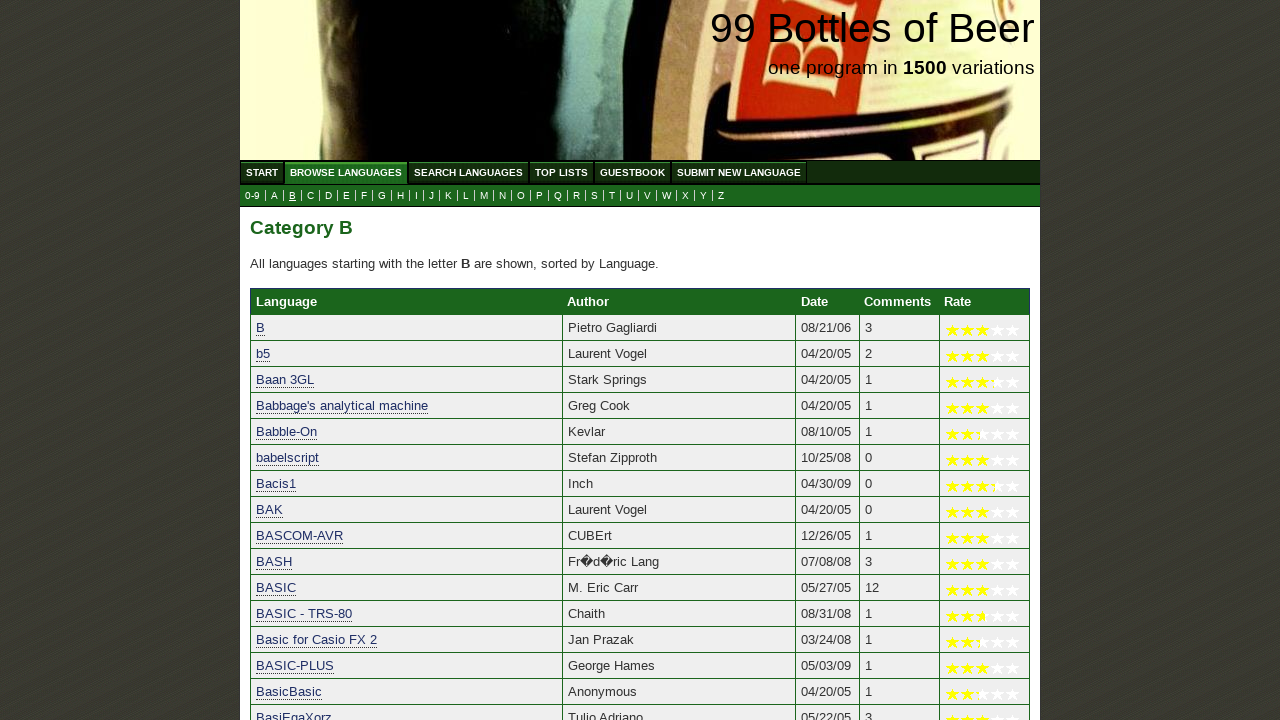

Verified language #21 'bcx � basic to c transla' starts with 'b'
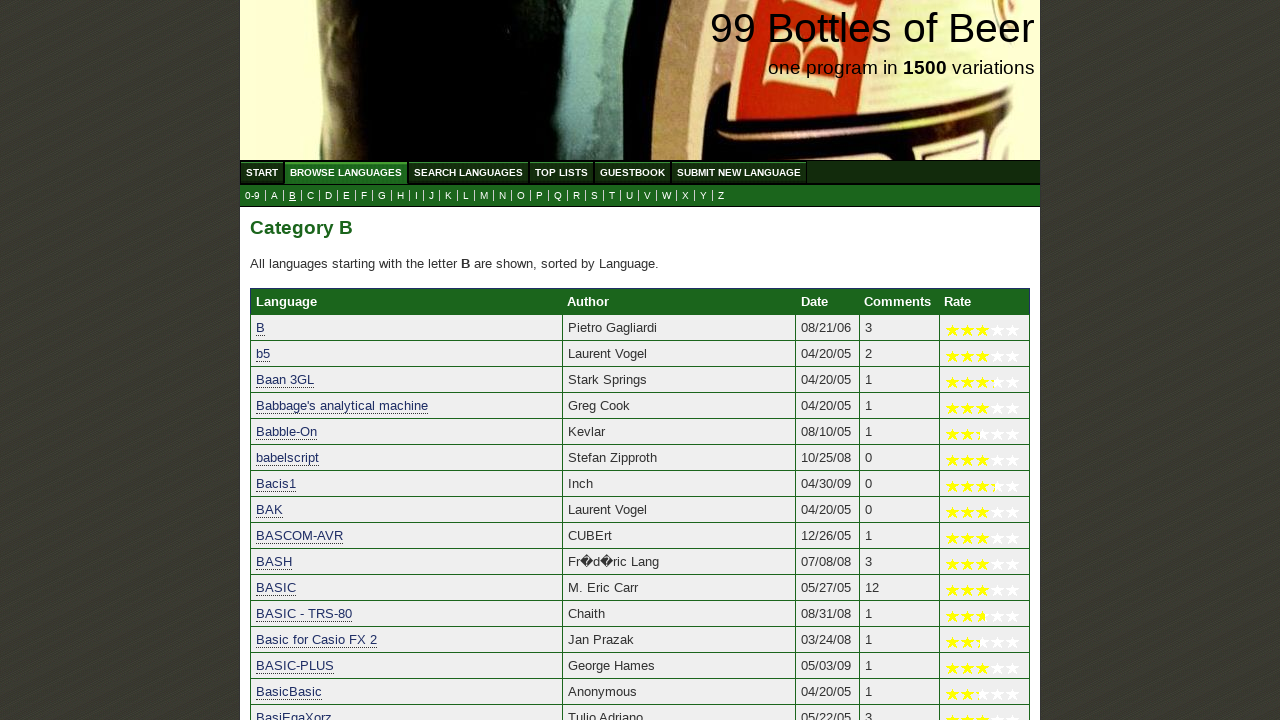

Verified language #22 'bean sheet' starts with 'b'
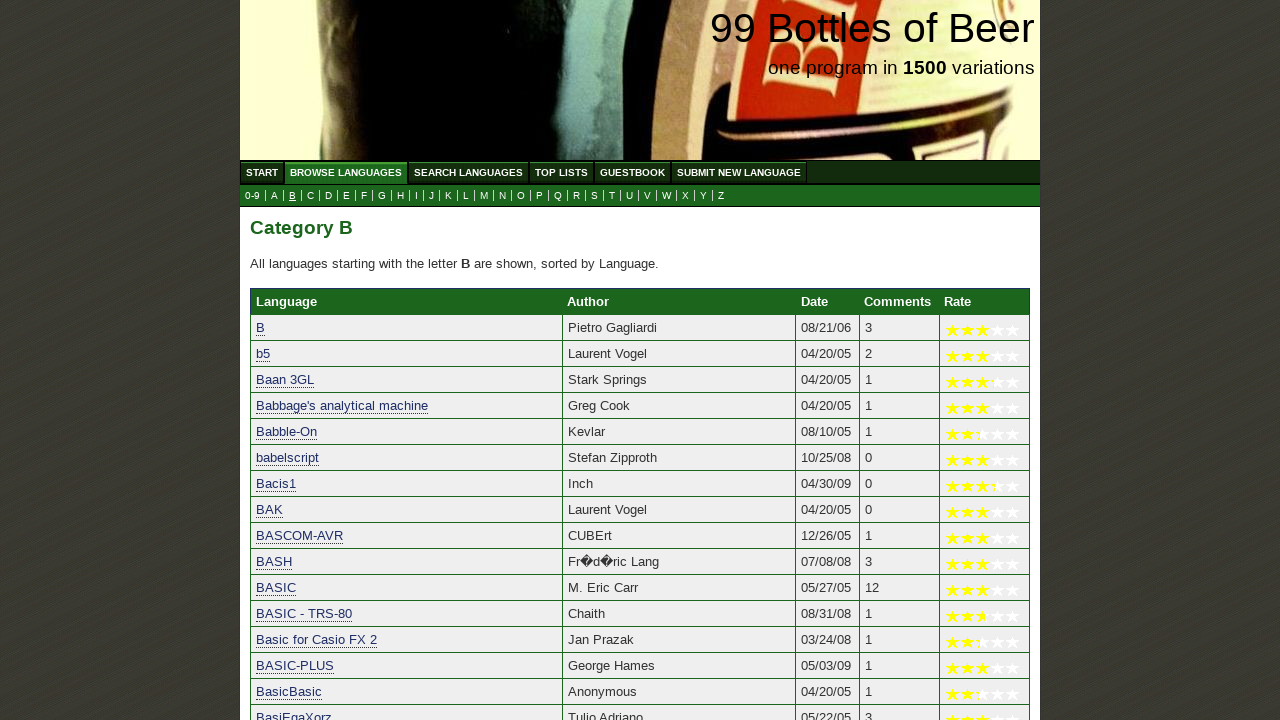

Verified language #23 'beanshell' starts with 'b'
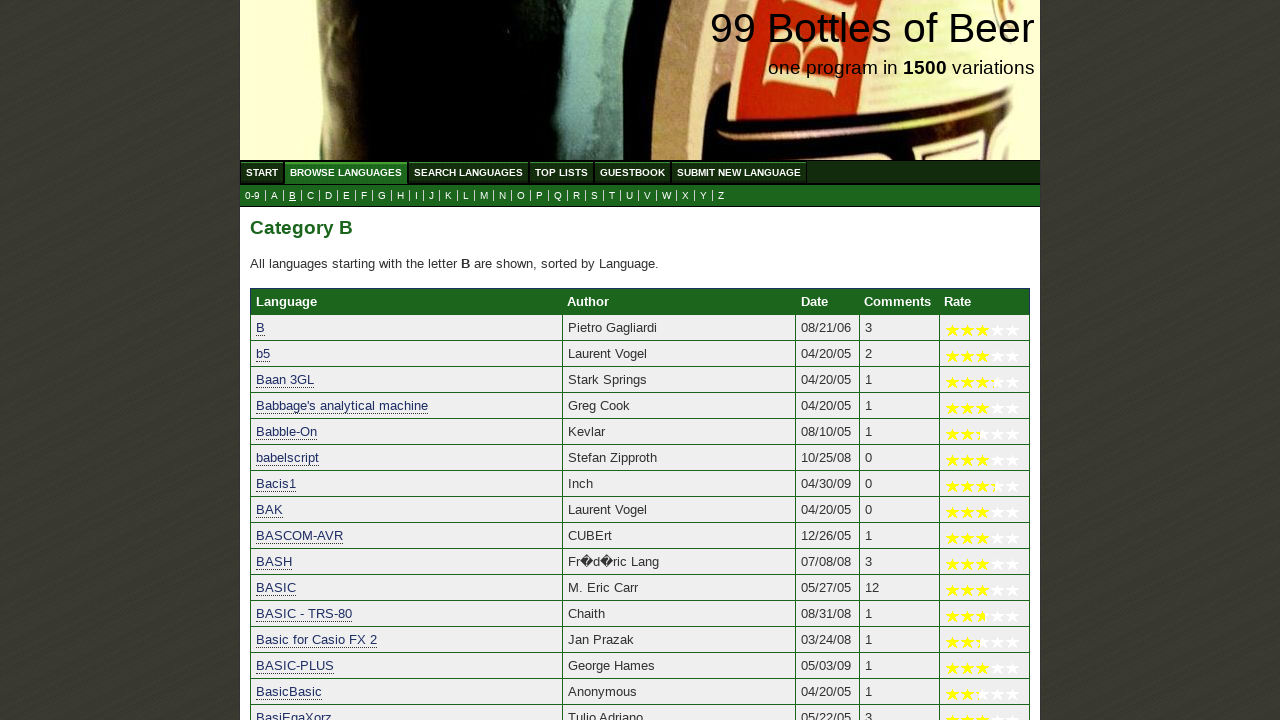

Verified language #24 'beatnik' starts with 'b'
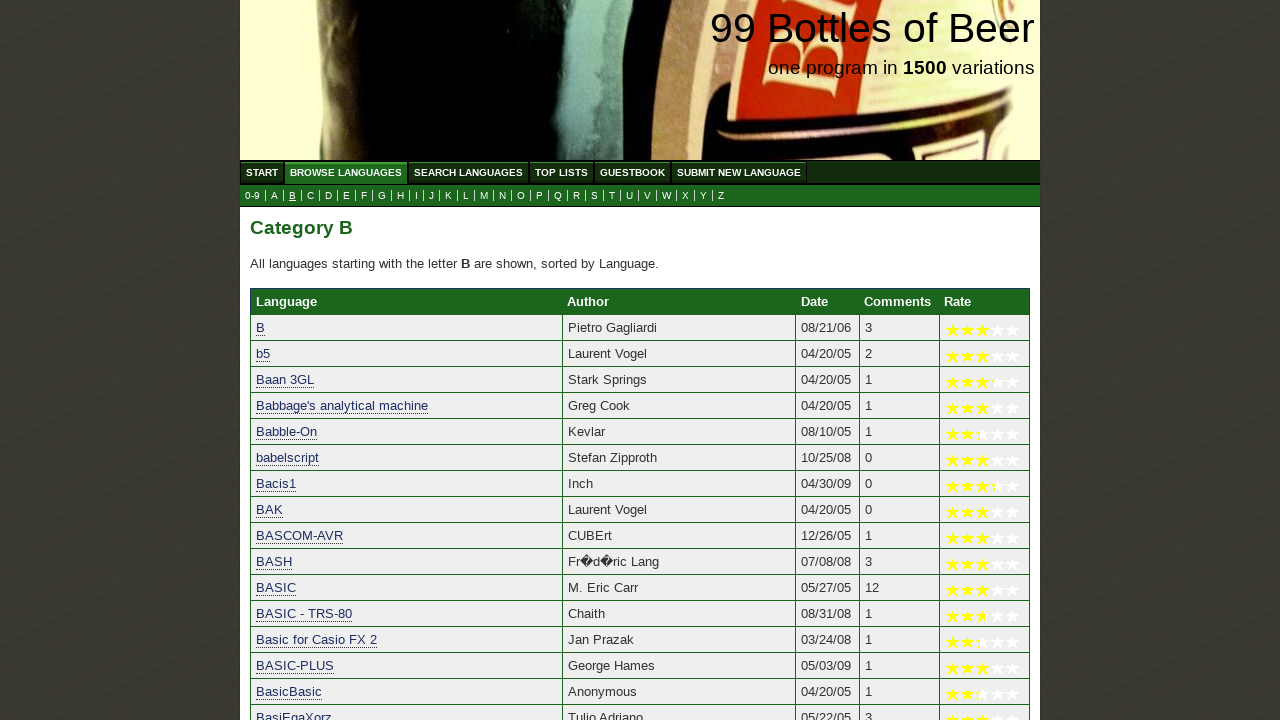

Verified language #25 'befdc' starts with 'b'
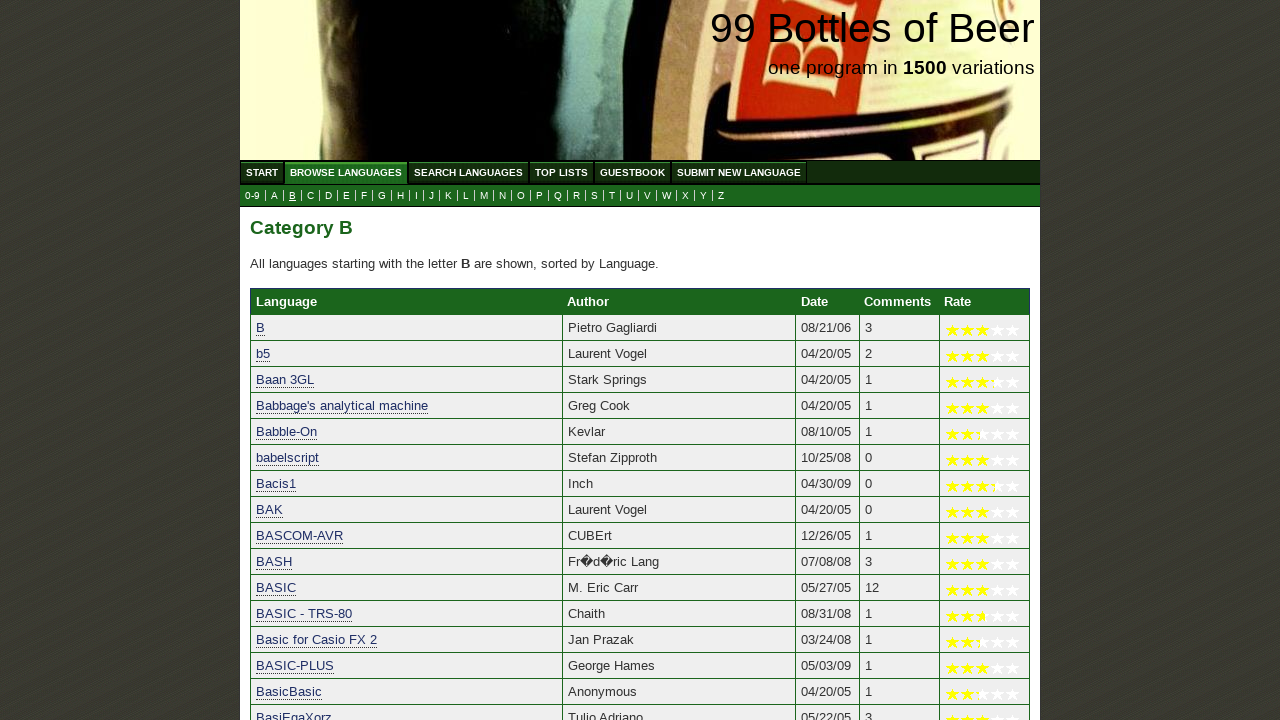

Verified language #26 'befunge' starts with 'b'
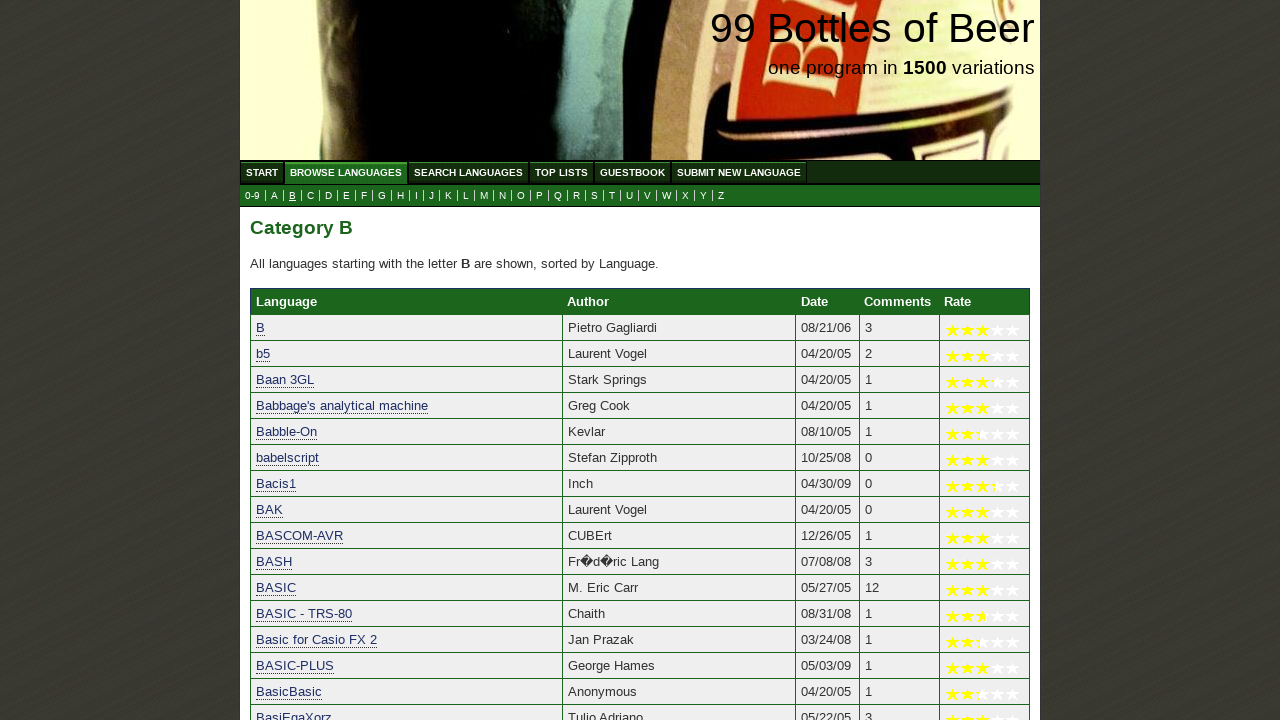

Verified language #27 'beta' starts with 'b'
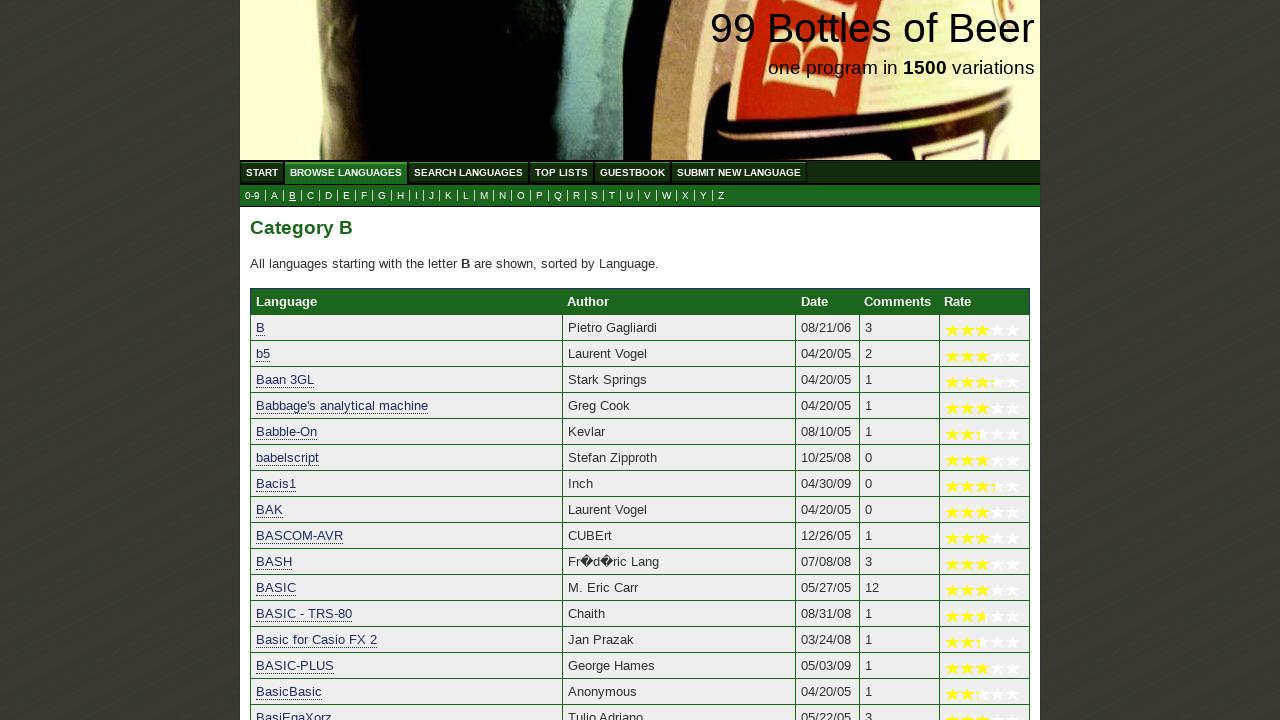

Verified language #28 'betterave' starts with 'b'
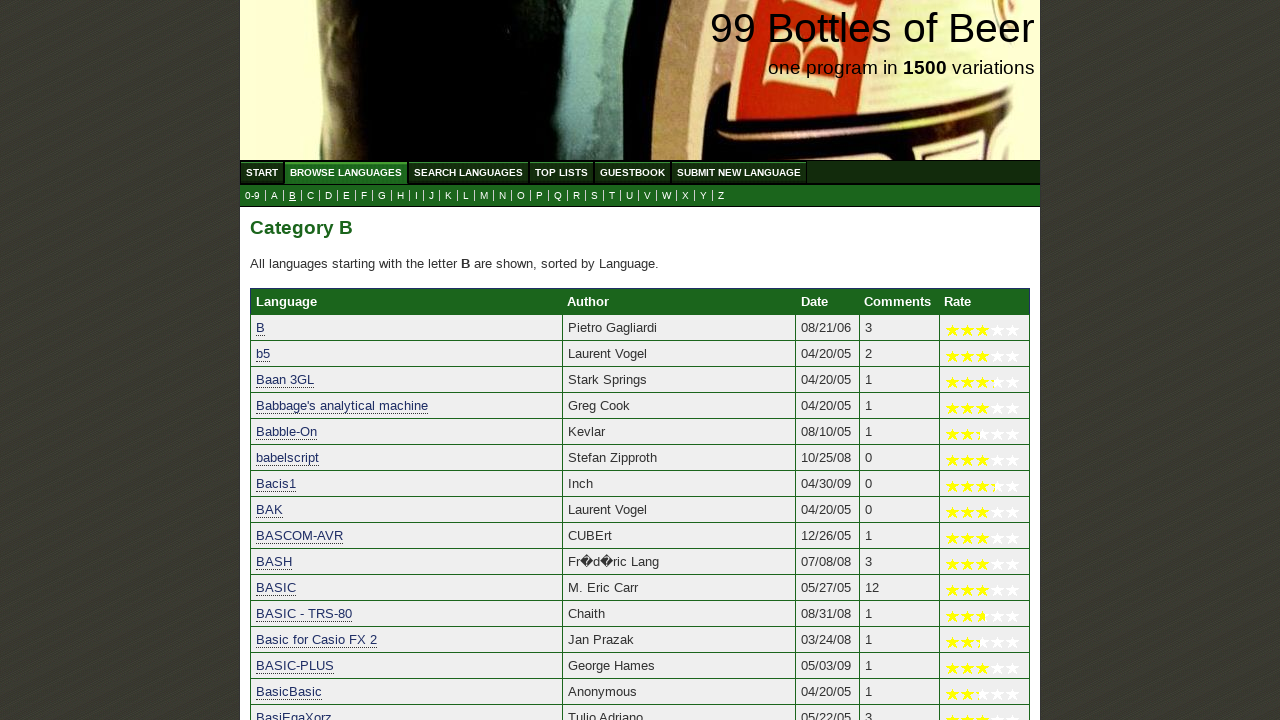

Verified language #29 'biferno' starts with 'b'
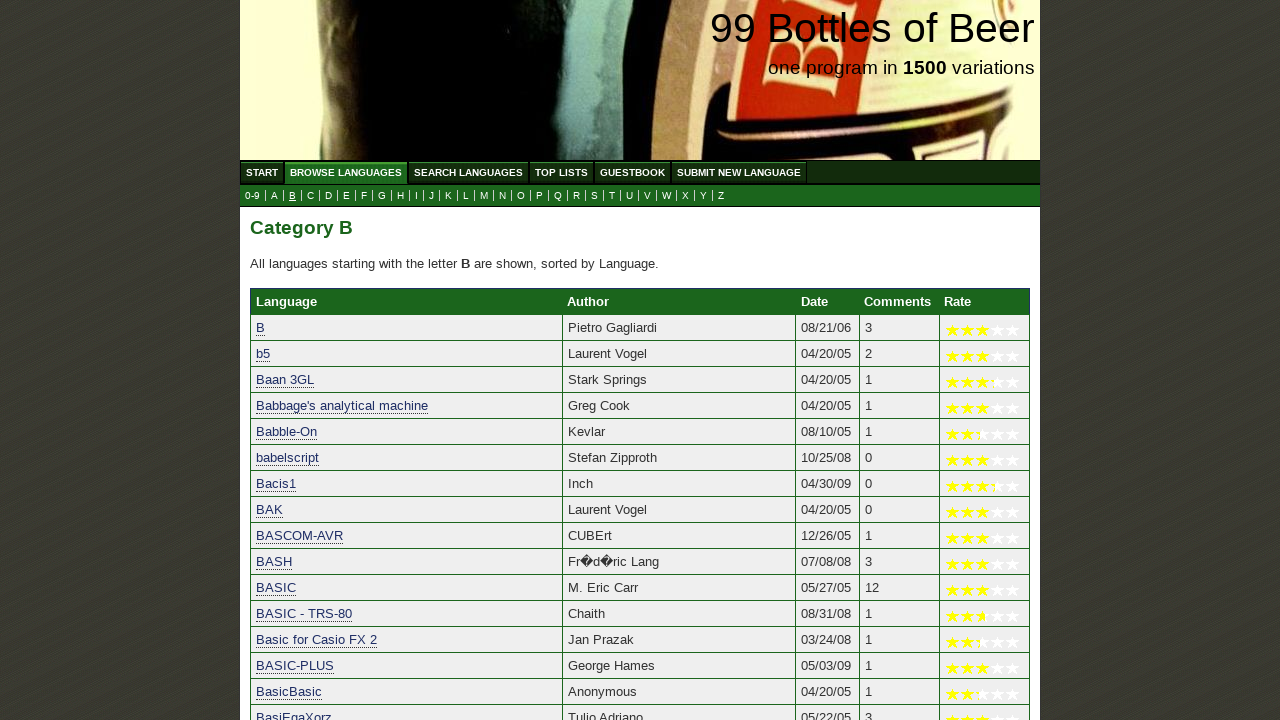

Verified language #30 'bind' starts with 'b'
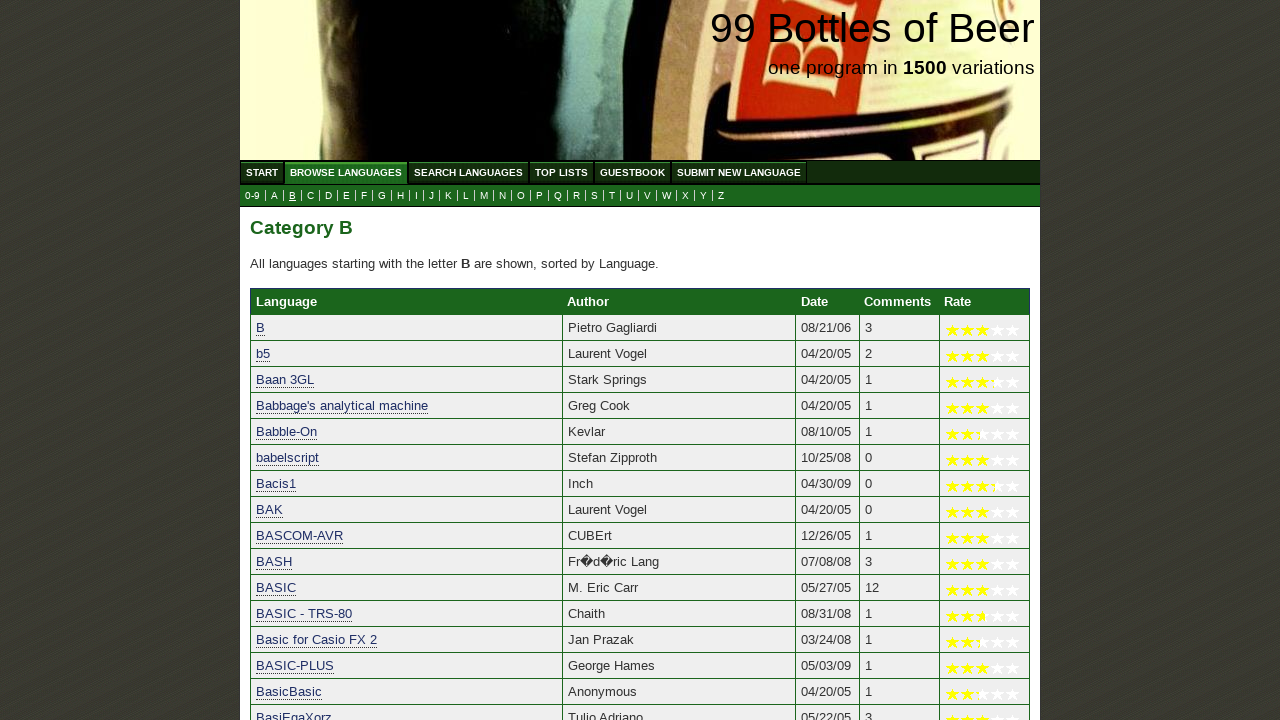

Verified language #31 'bio' starts with 'b'
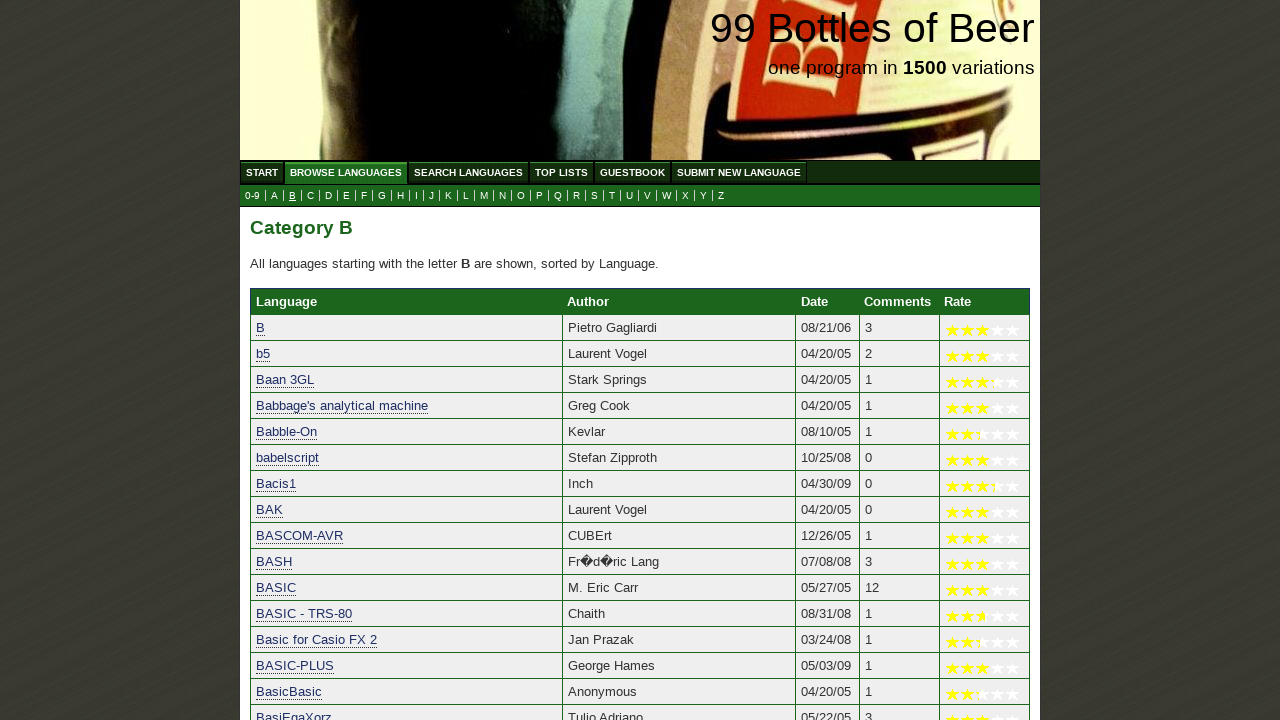

Verified language #32 'blank' starts with 'b'
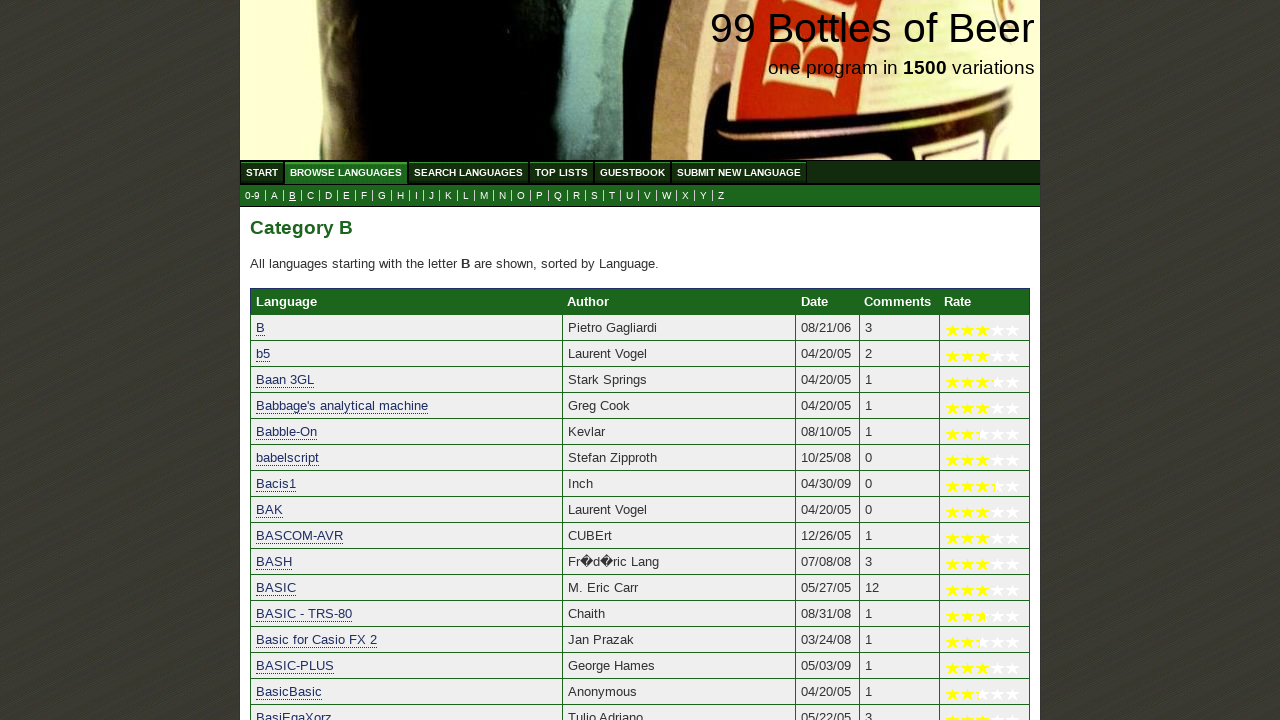

Verified language #33 'blaster master pascal' starts with 'b'
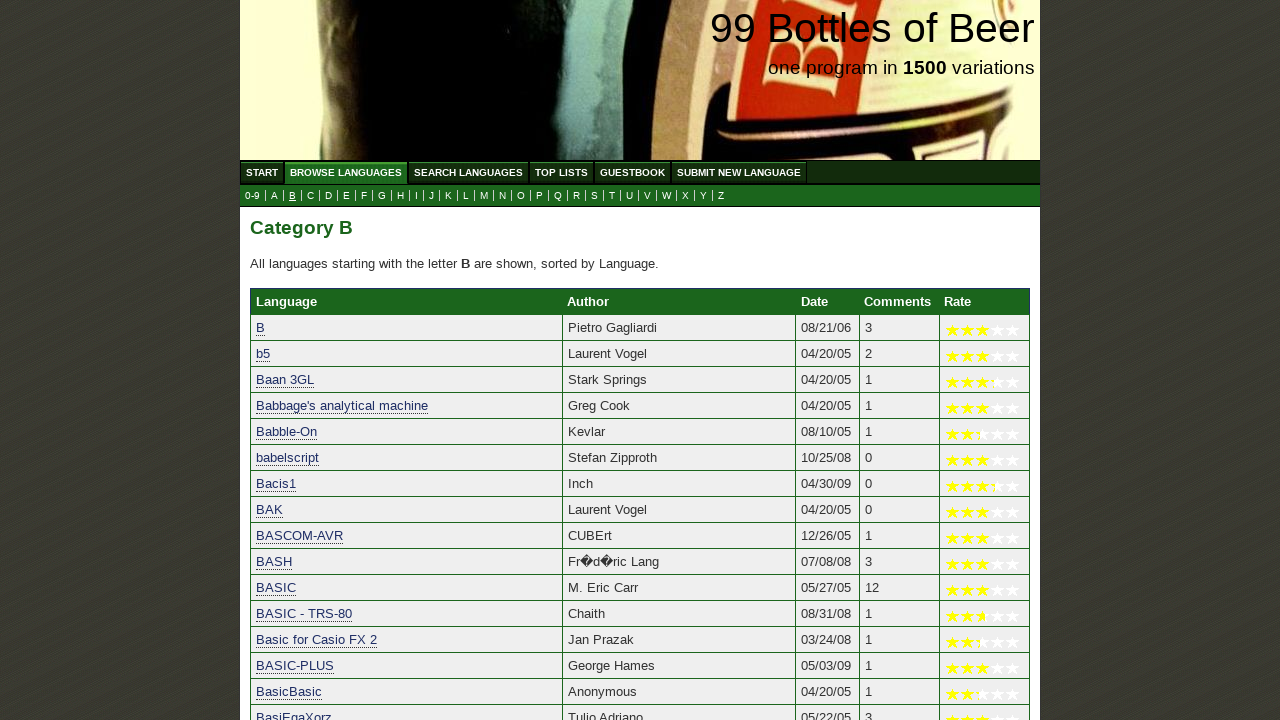

Verified language #34 'blaze advisor (srl)' starts with 'b'
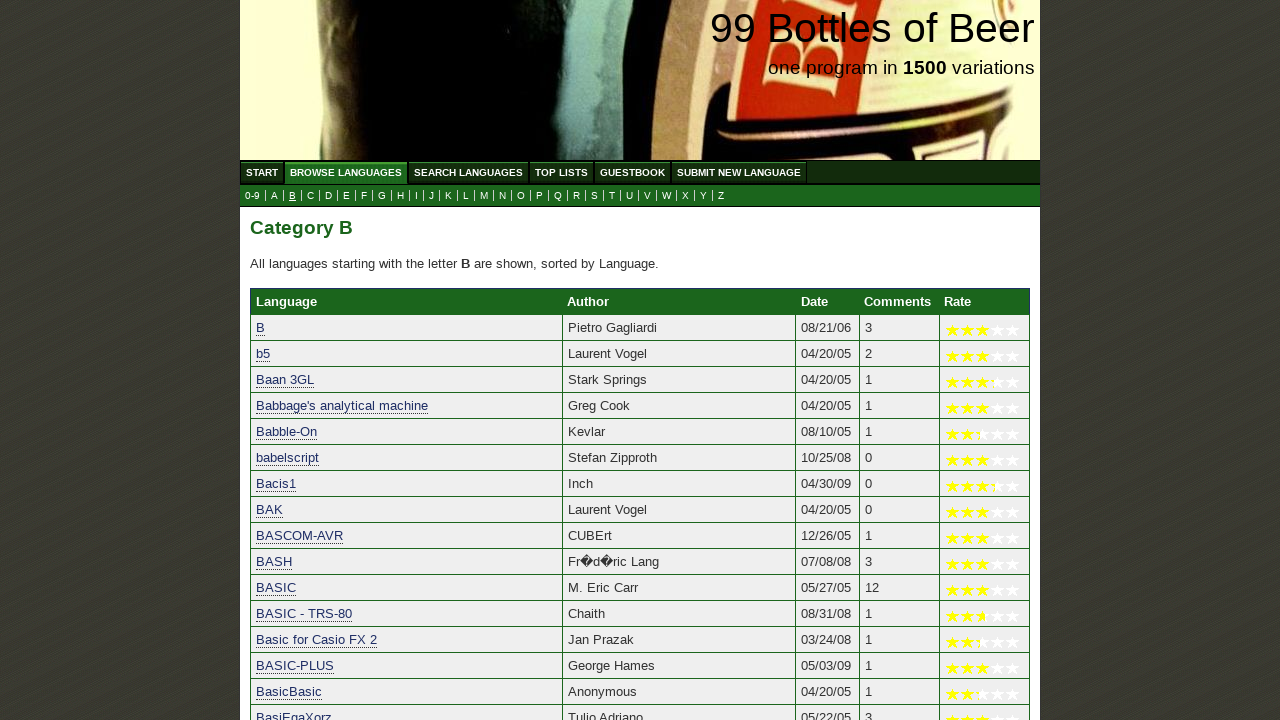

Verified language #35 'bliss' starts with 'b'
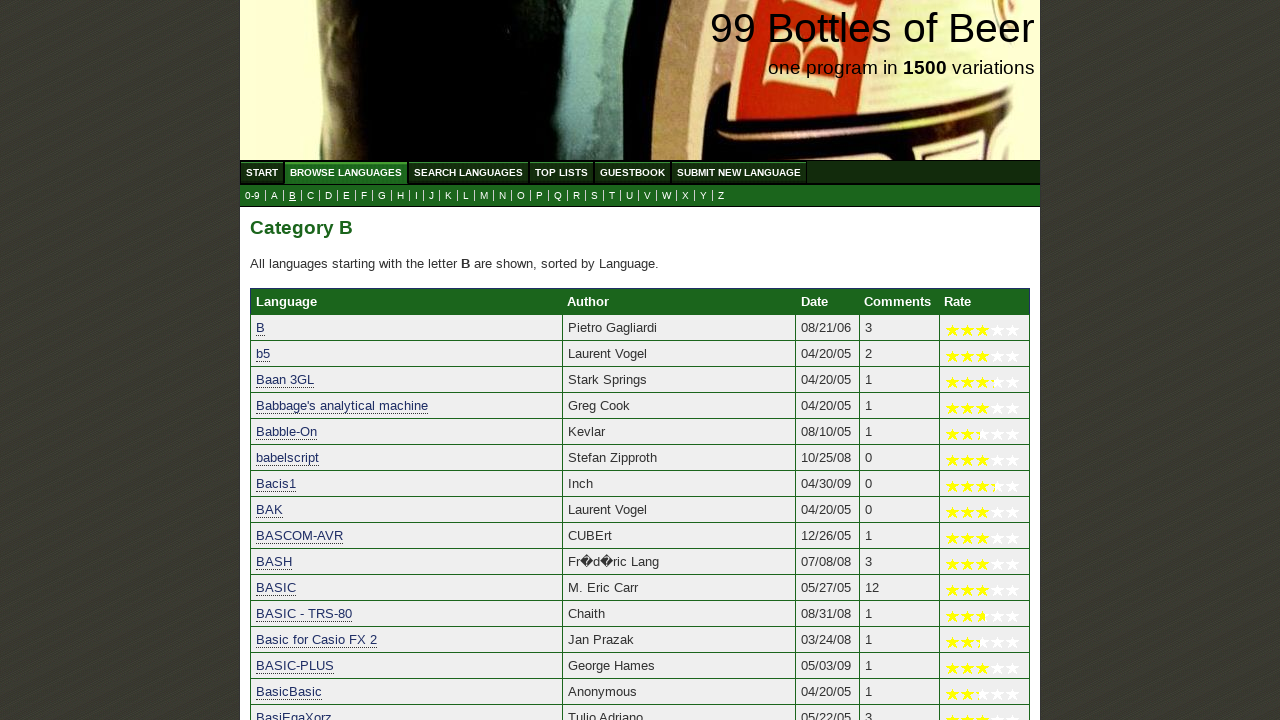

Verified language #36 'blitzbasic' starts with 'b'
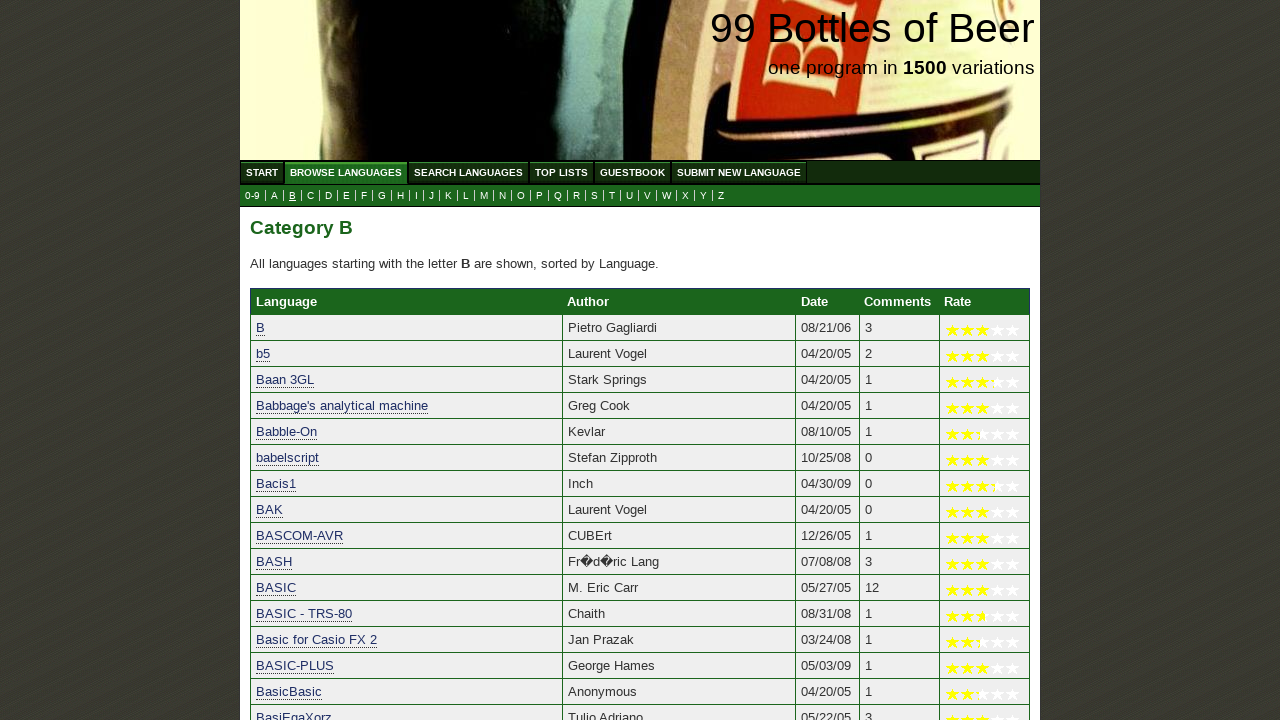

Verified language #37 'blitzmax' starts with 'b'
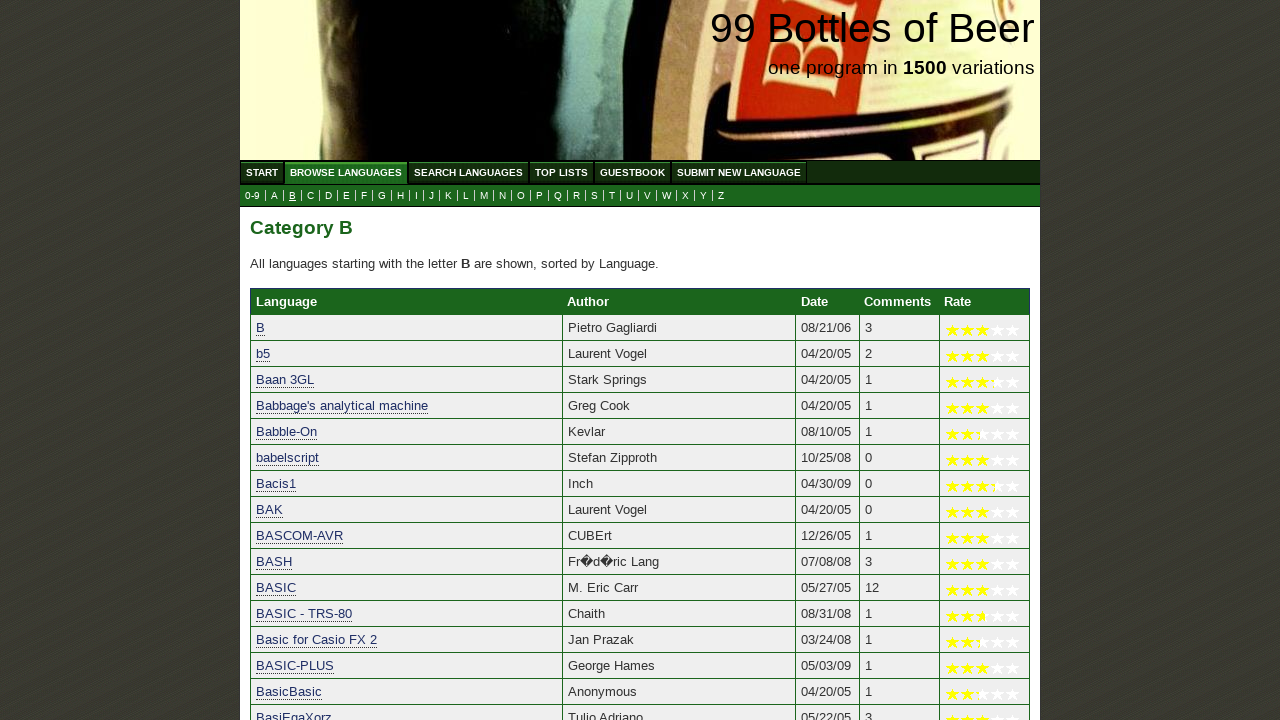

Verified language #38 'bloop' starts with 'b'
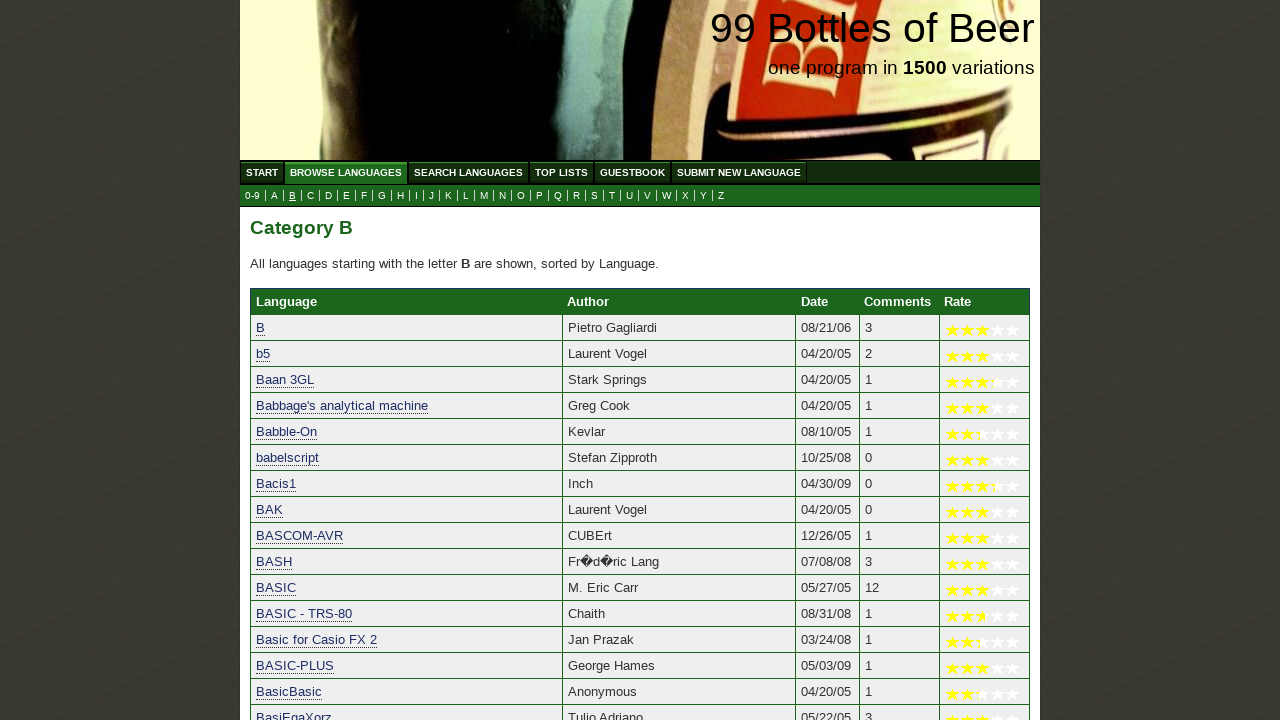

Verified language #39 'blue' starts with 'b'
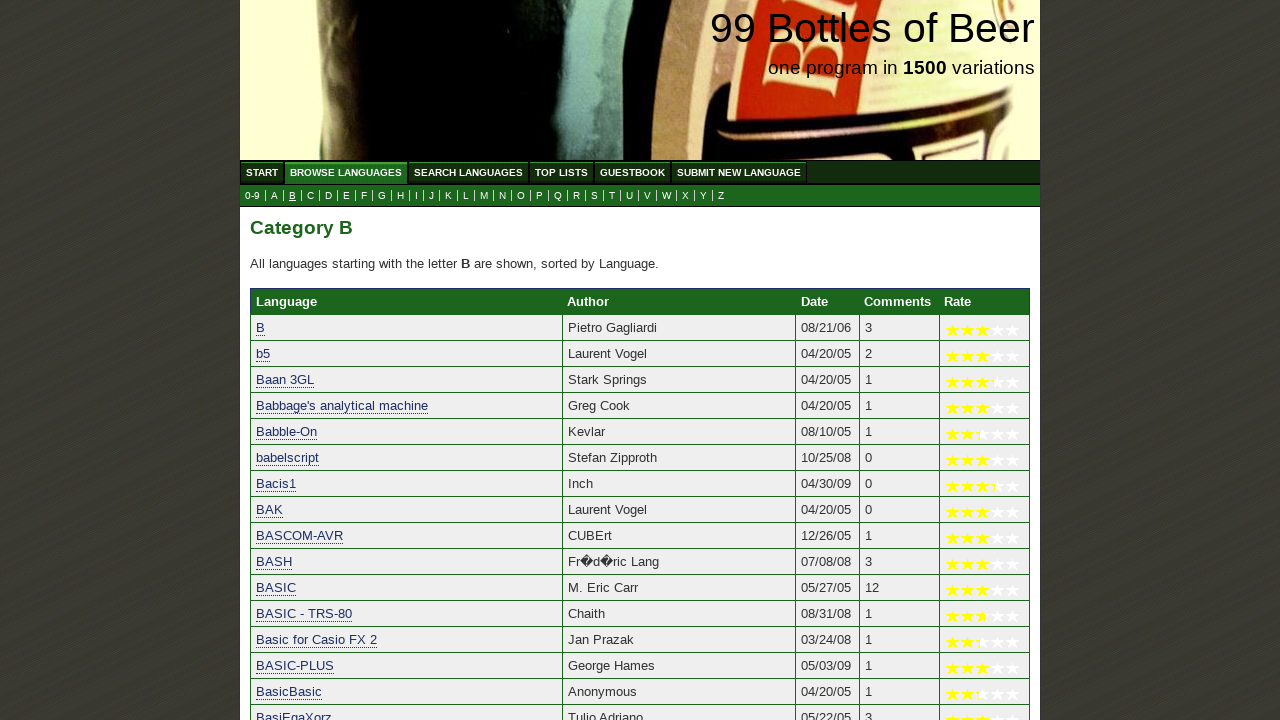

Verified language #40 'bobo' starts with 'b'
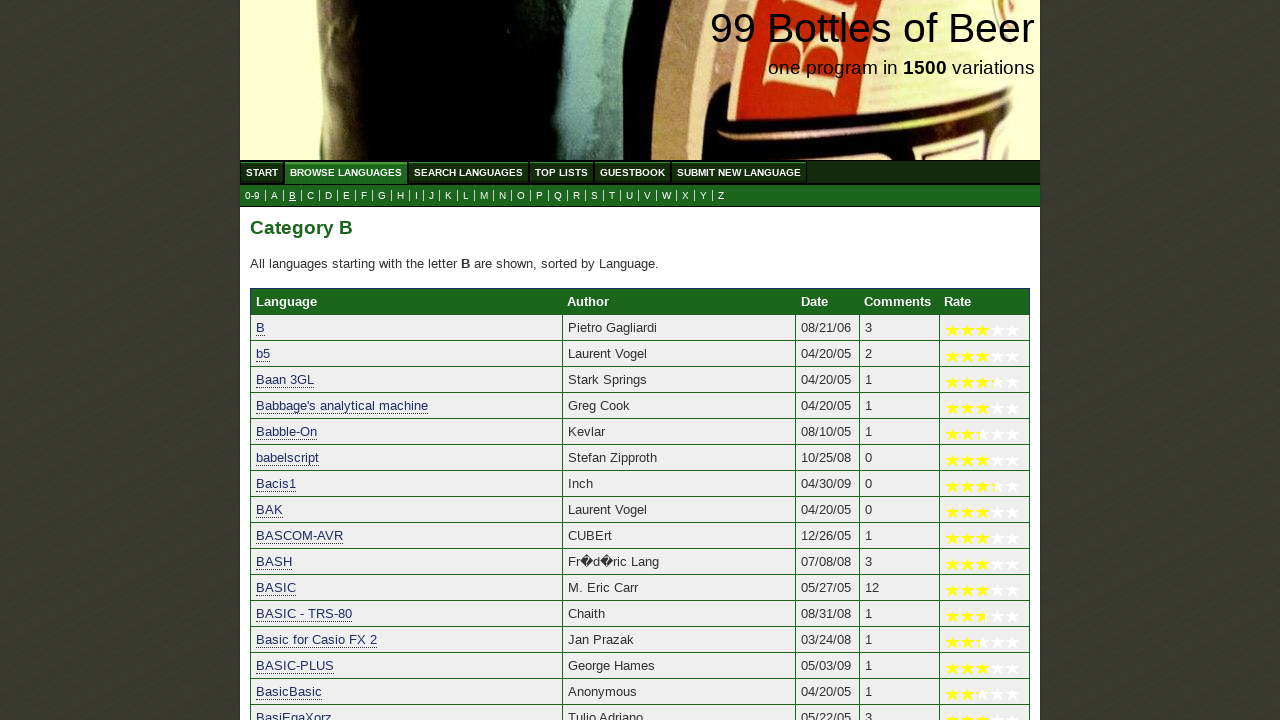

Verified language #41 'bogusforth' starts with 'b'
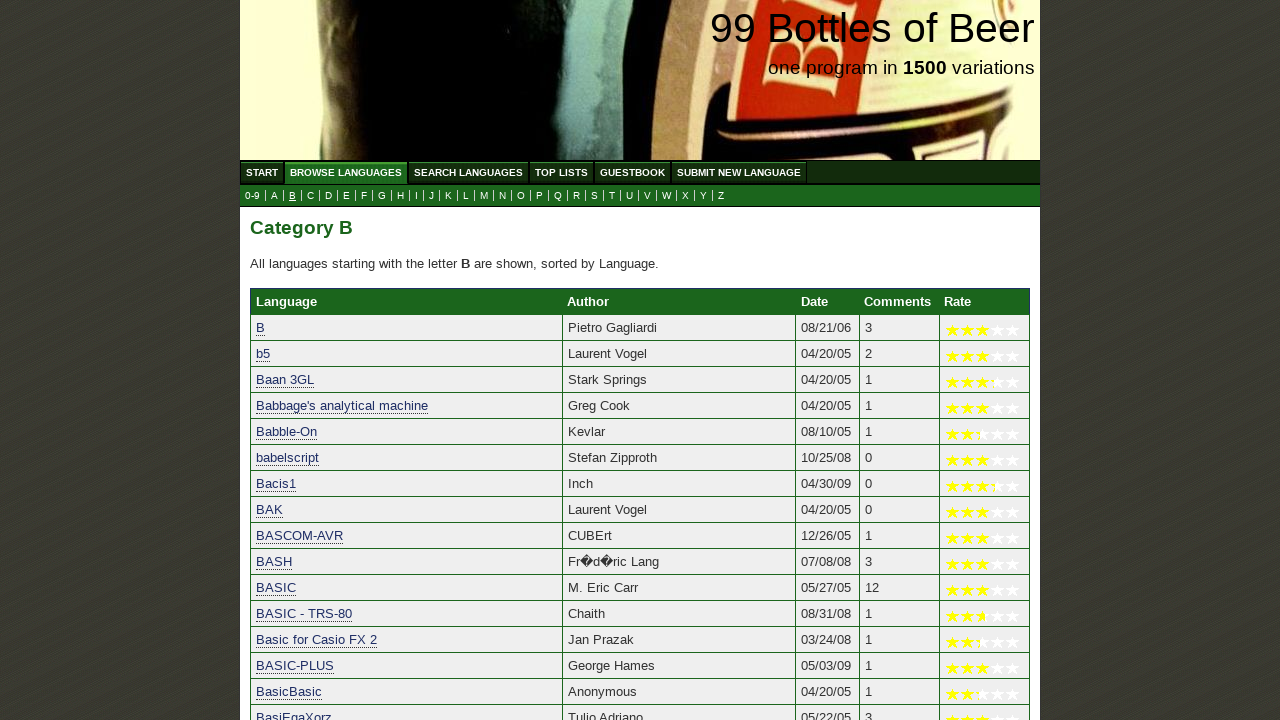

Verified language #42 'boo' starts with 'b'
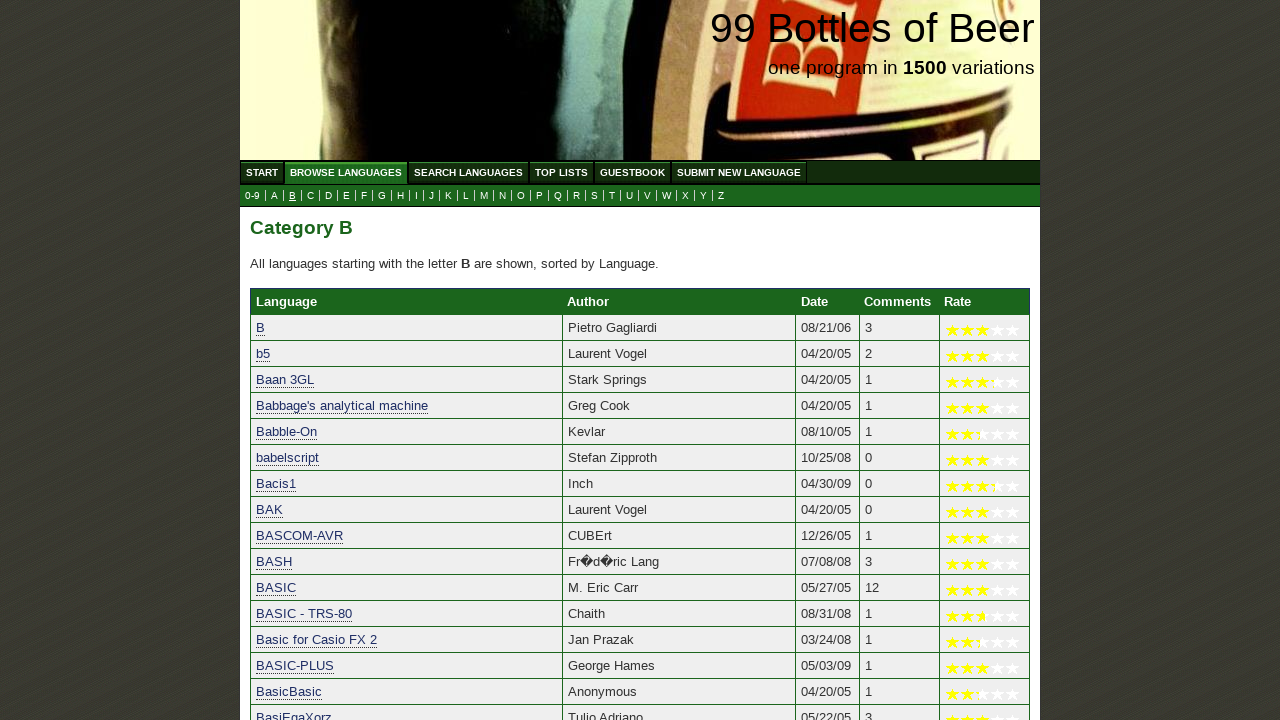

Verified language #43 'bourne shell' starts with 'b'
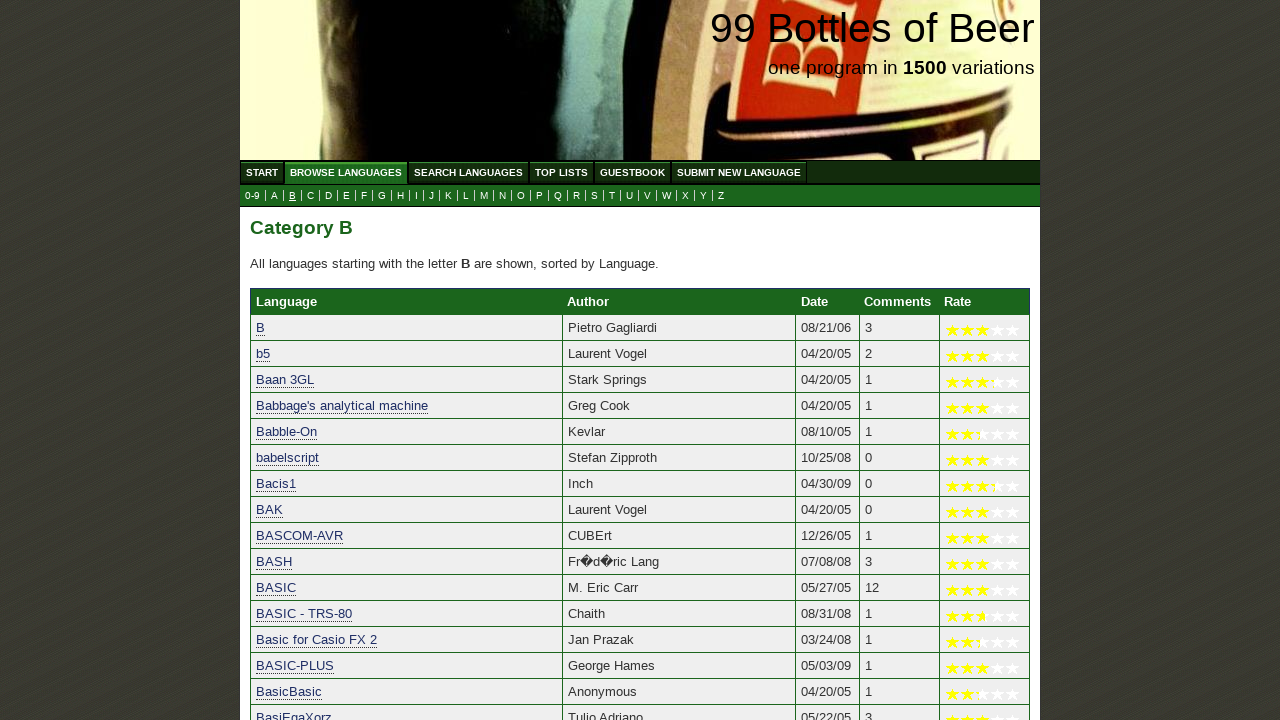

Verified language #44 'boxer' starts with 'b'
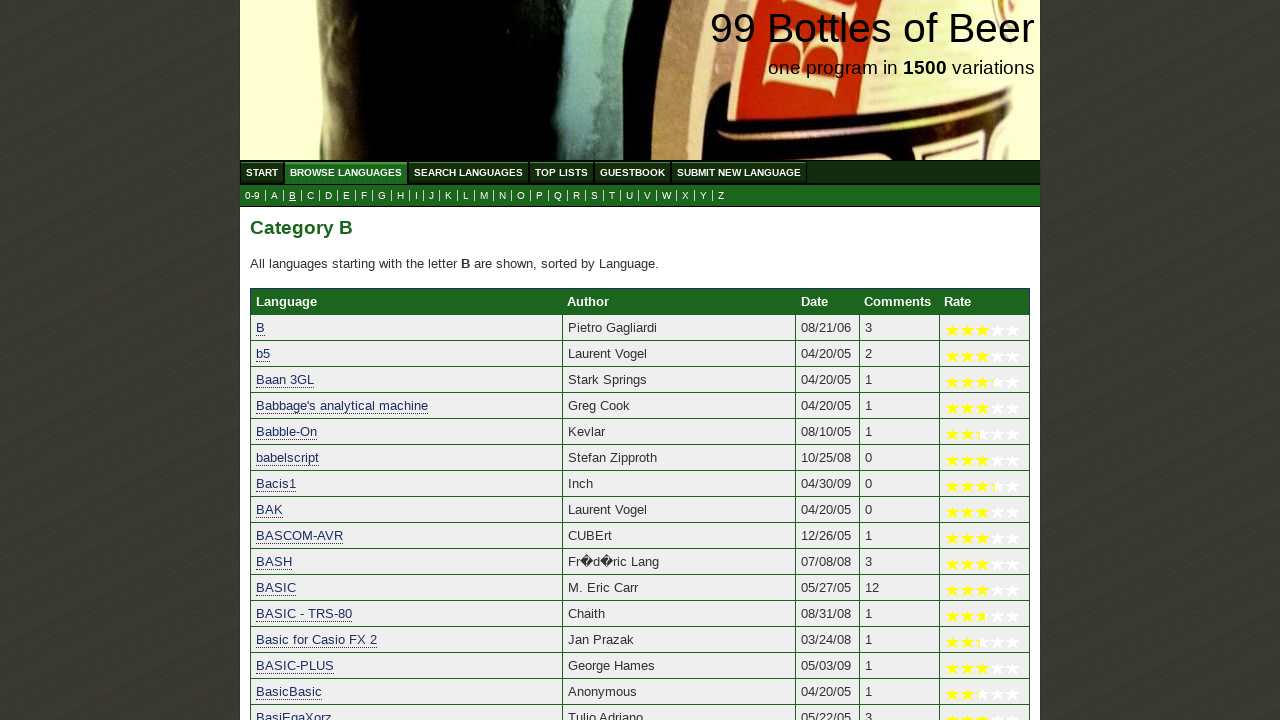

Verified language #45 'brainfuck' starts with 'b'
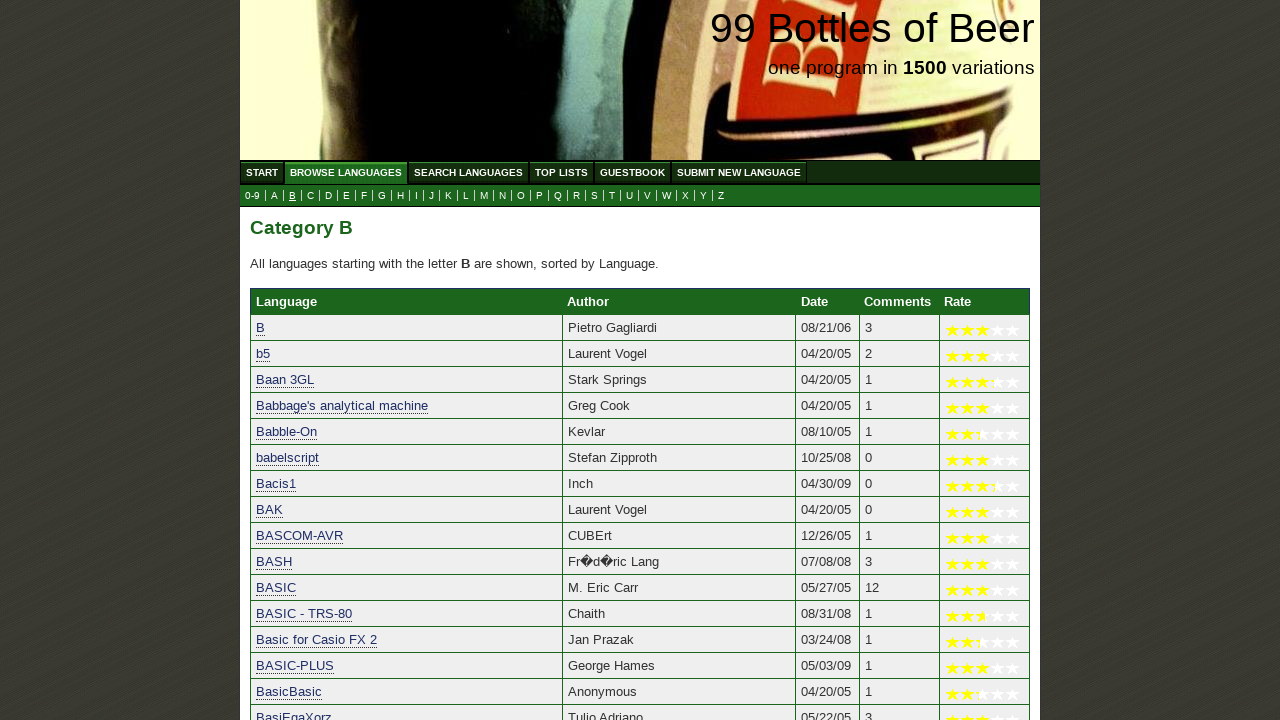

Verified language #46 'brandy' starts with 'b'
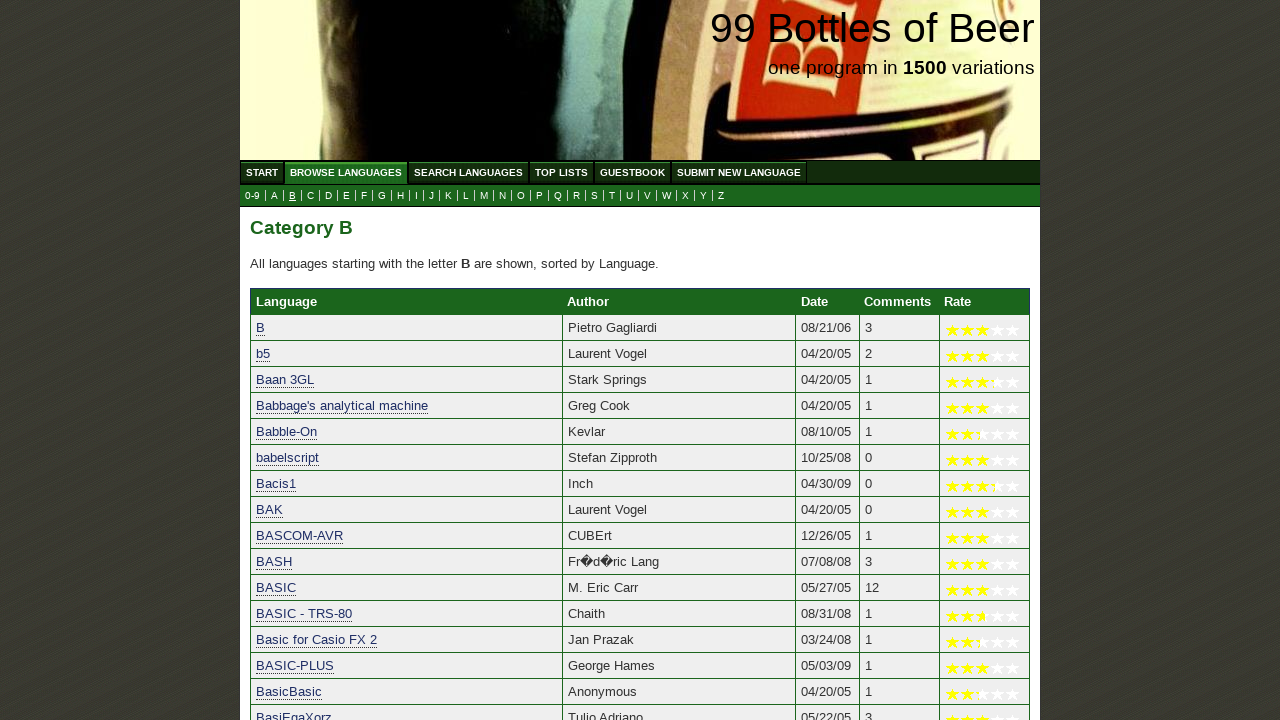

Verified language #47 'brl' starts with 'b'
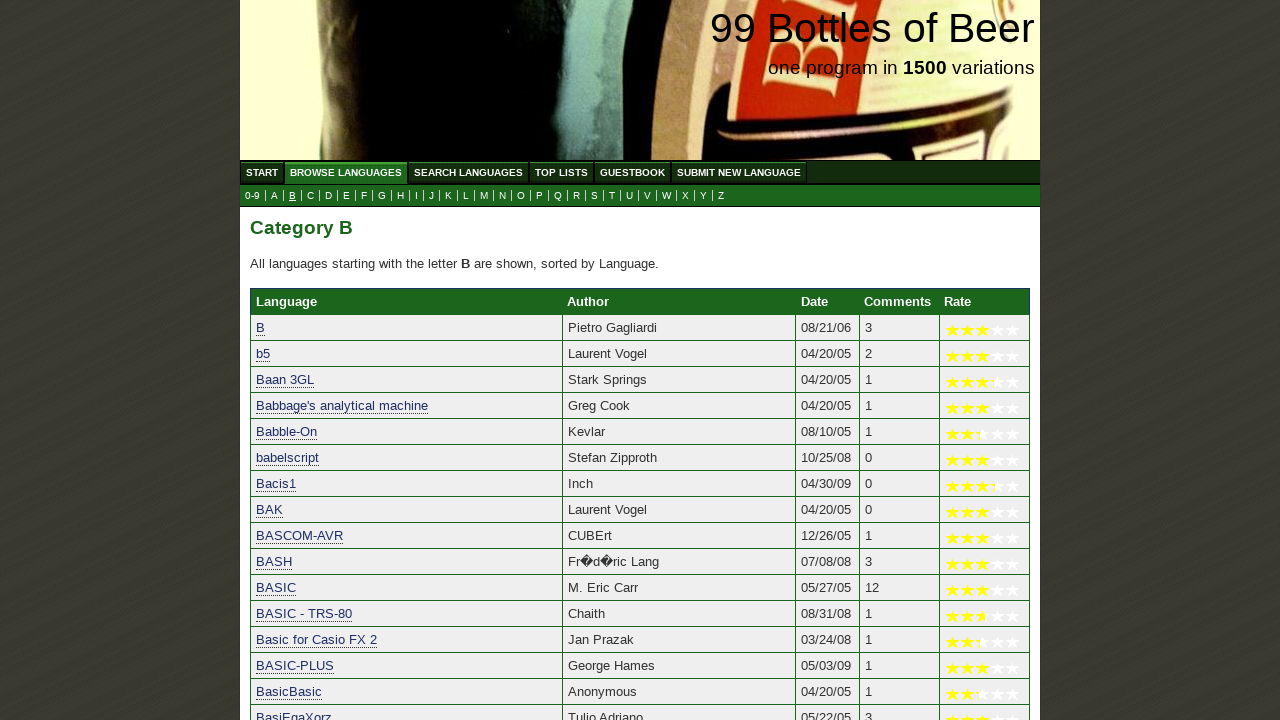

Verified language #48 'bs' starts with 'b'
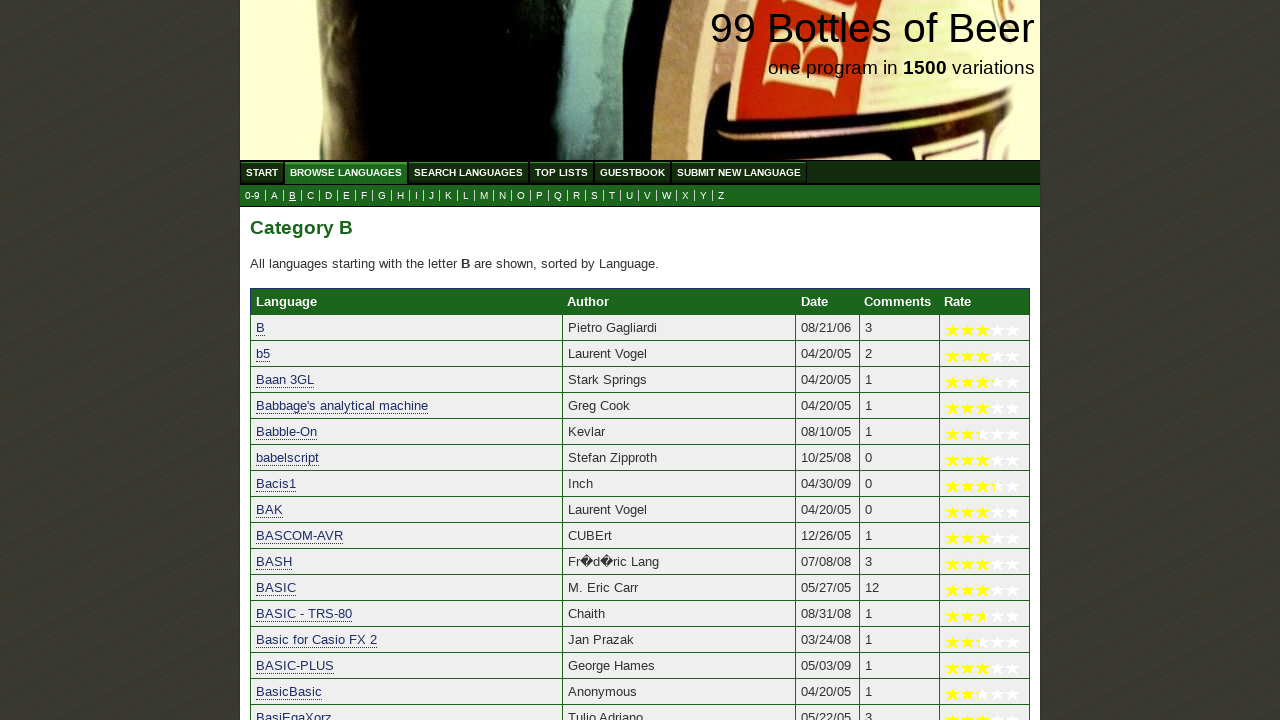

Verified language #49 'builder script' starts with 'b'
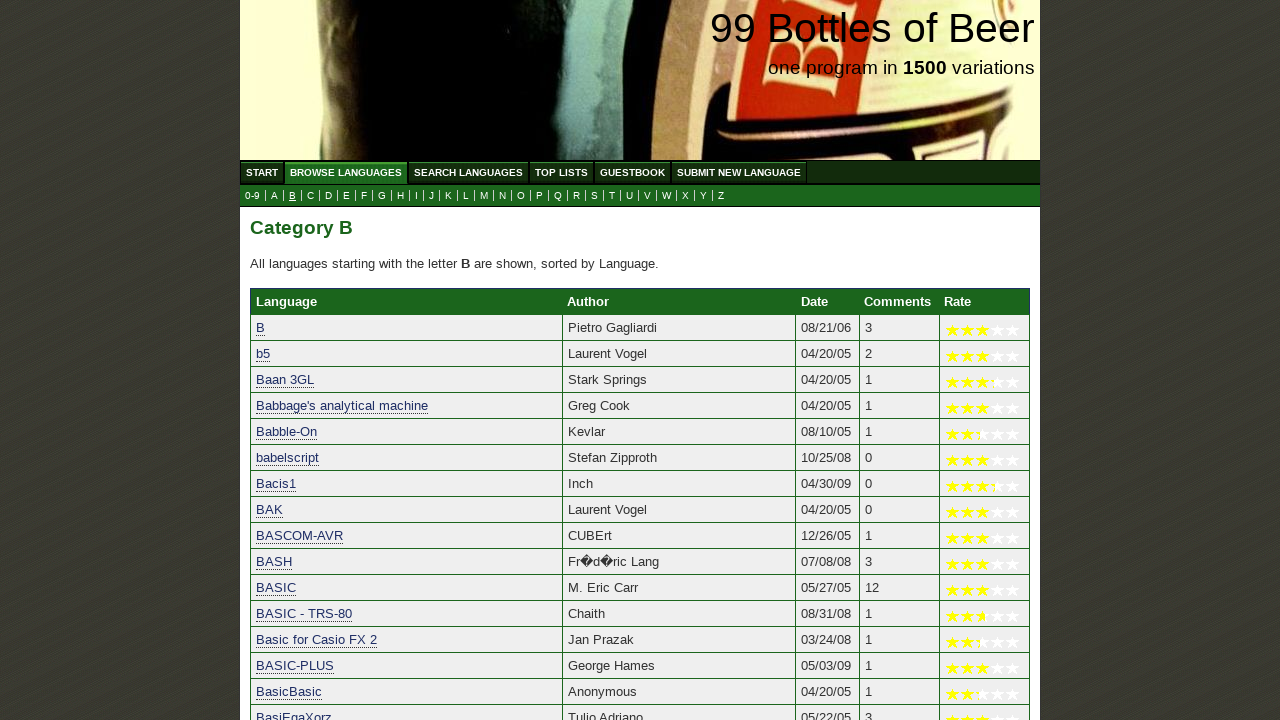

Verified language #50 'bullfrog' starts with 'b'
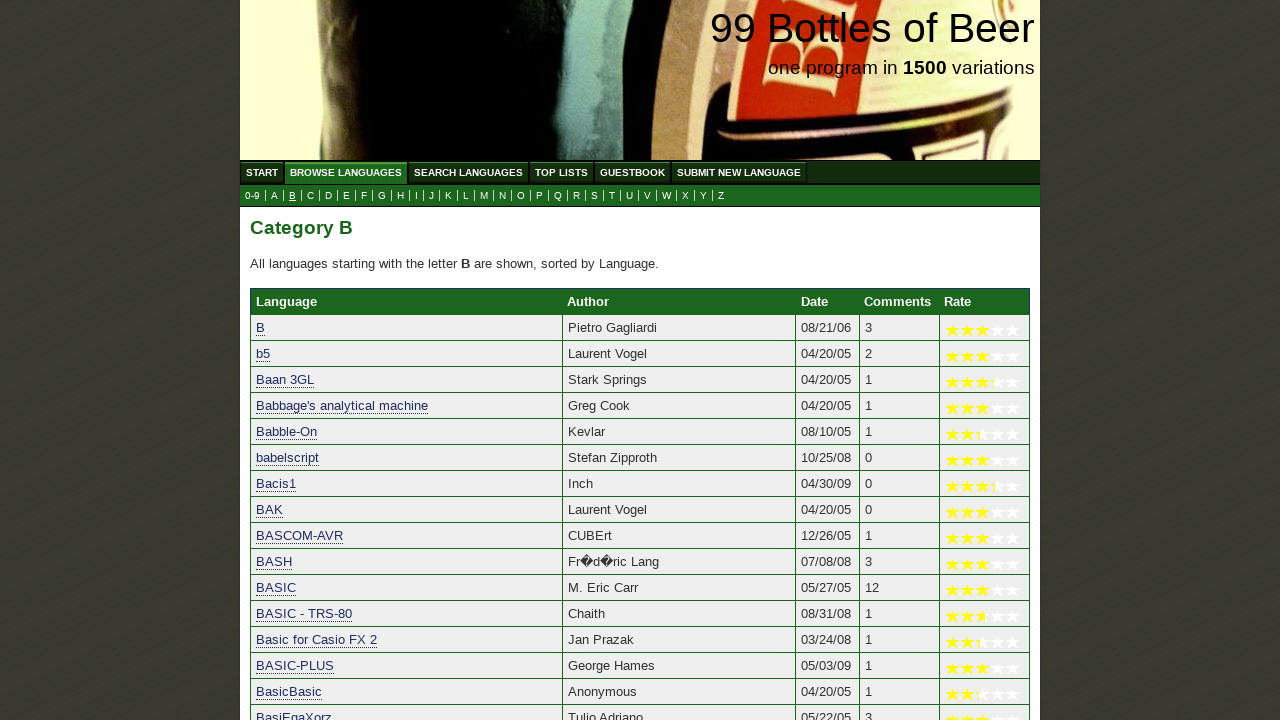

Verified language #51 'bywater basic' starts with 'b'
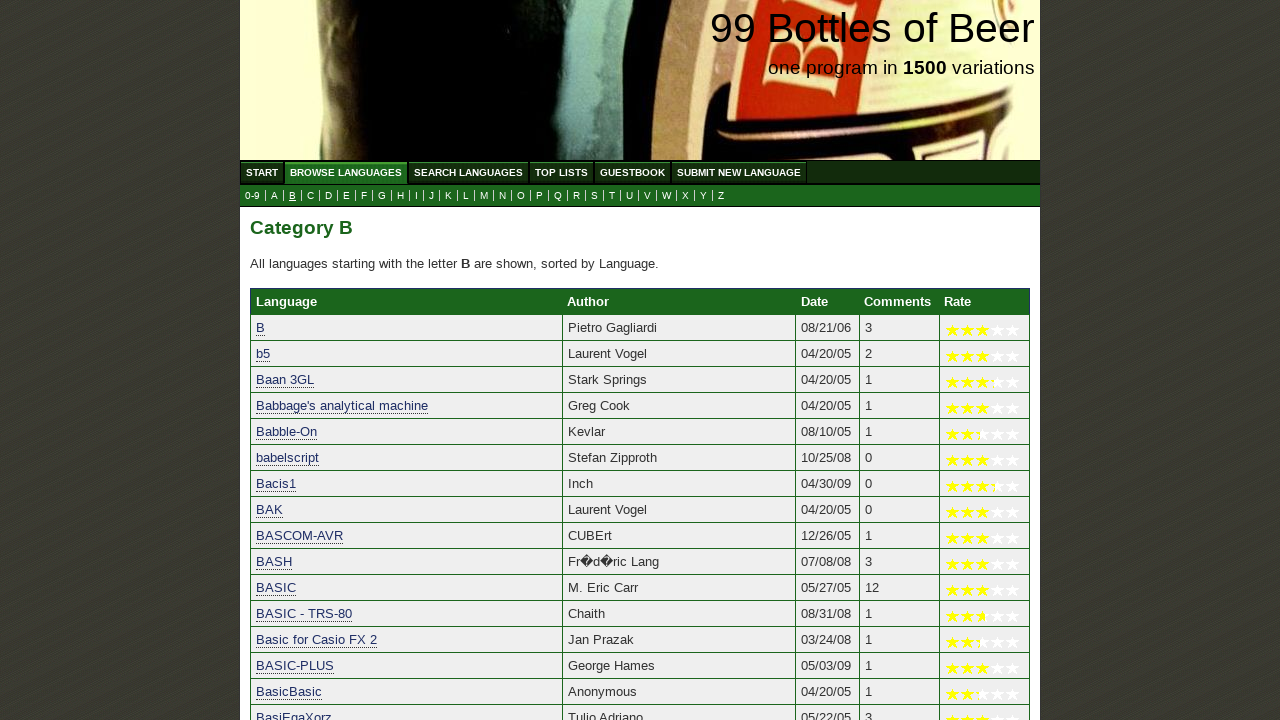

Verified language #52 'bzip2' starts with 'b'
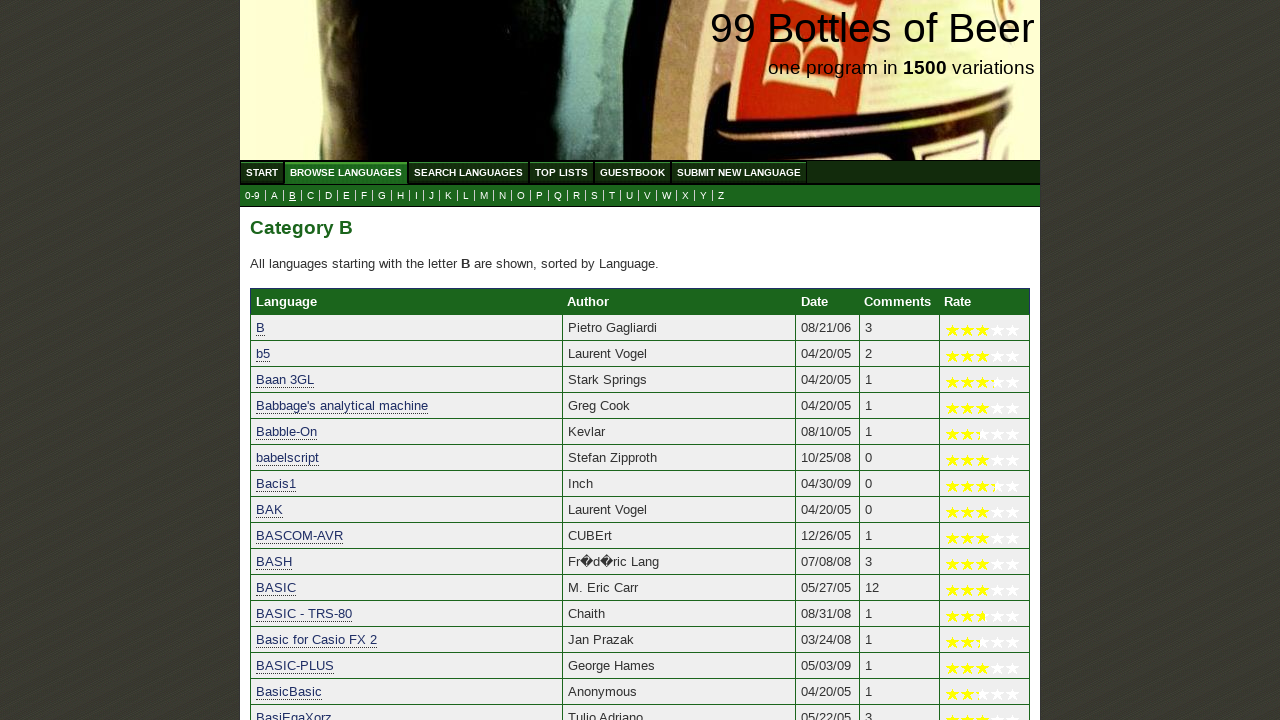

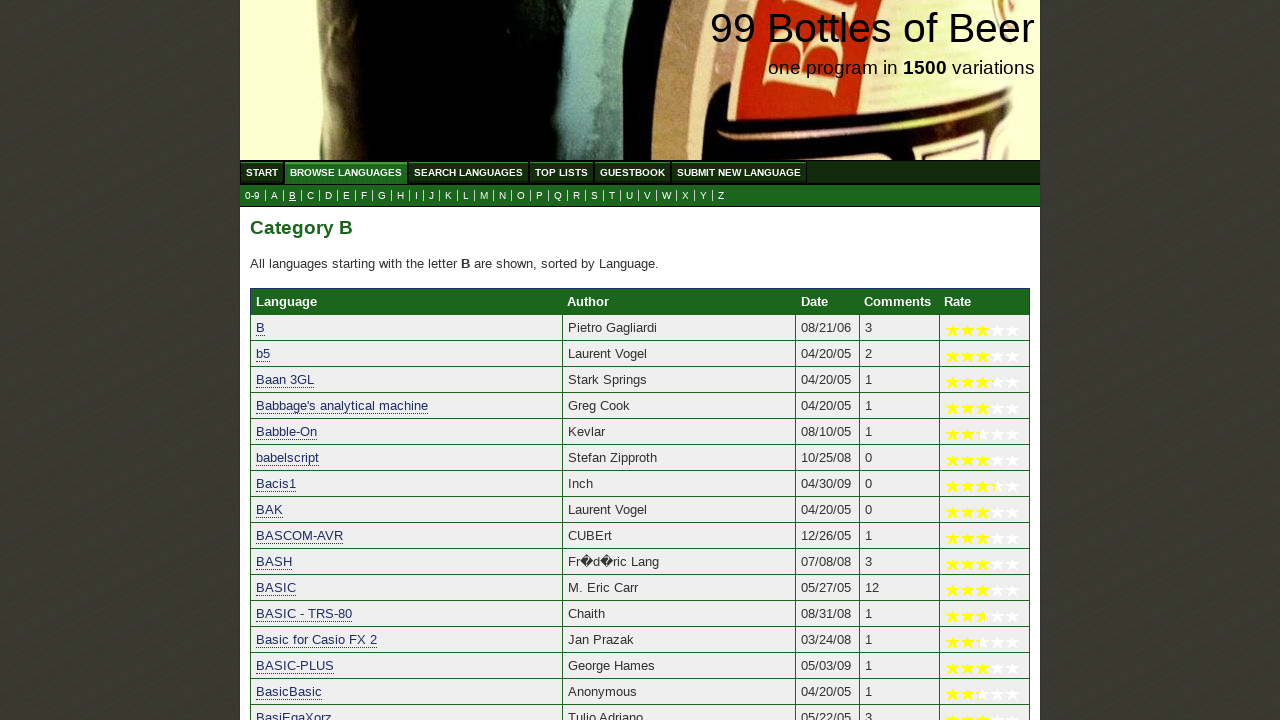